Tests infinite scrolling functionality by scrolling down the page 250 pixels at a time, repeating 10 times to trigger infinite scroll loading.

Starting URL: http://practice.cybertekschool.com/infinite_scroll

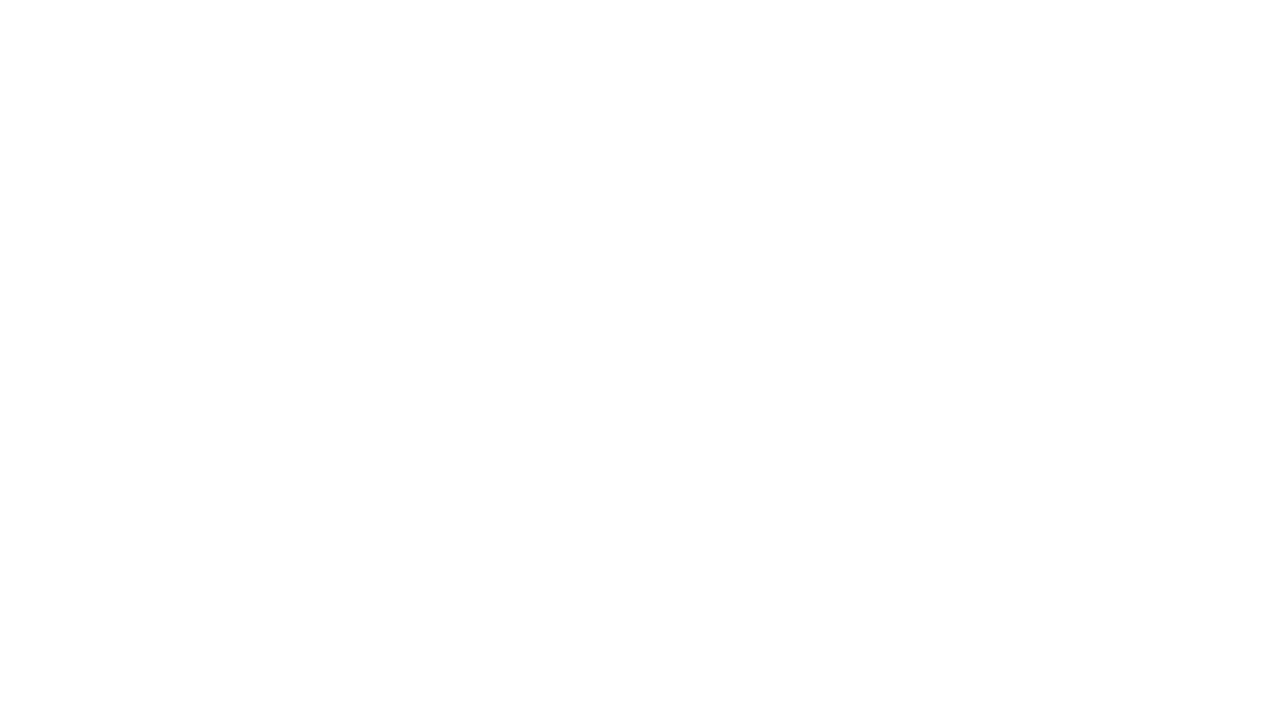

Set viewport size to 1920x1080
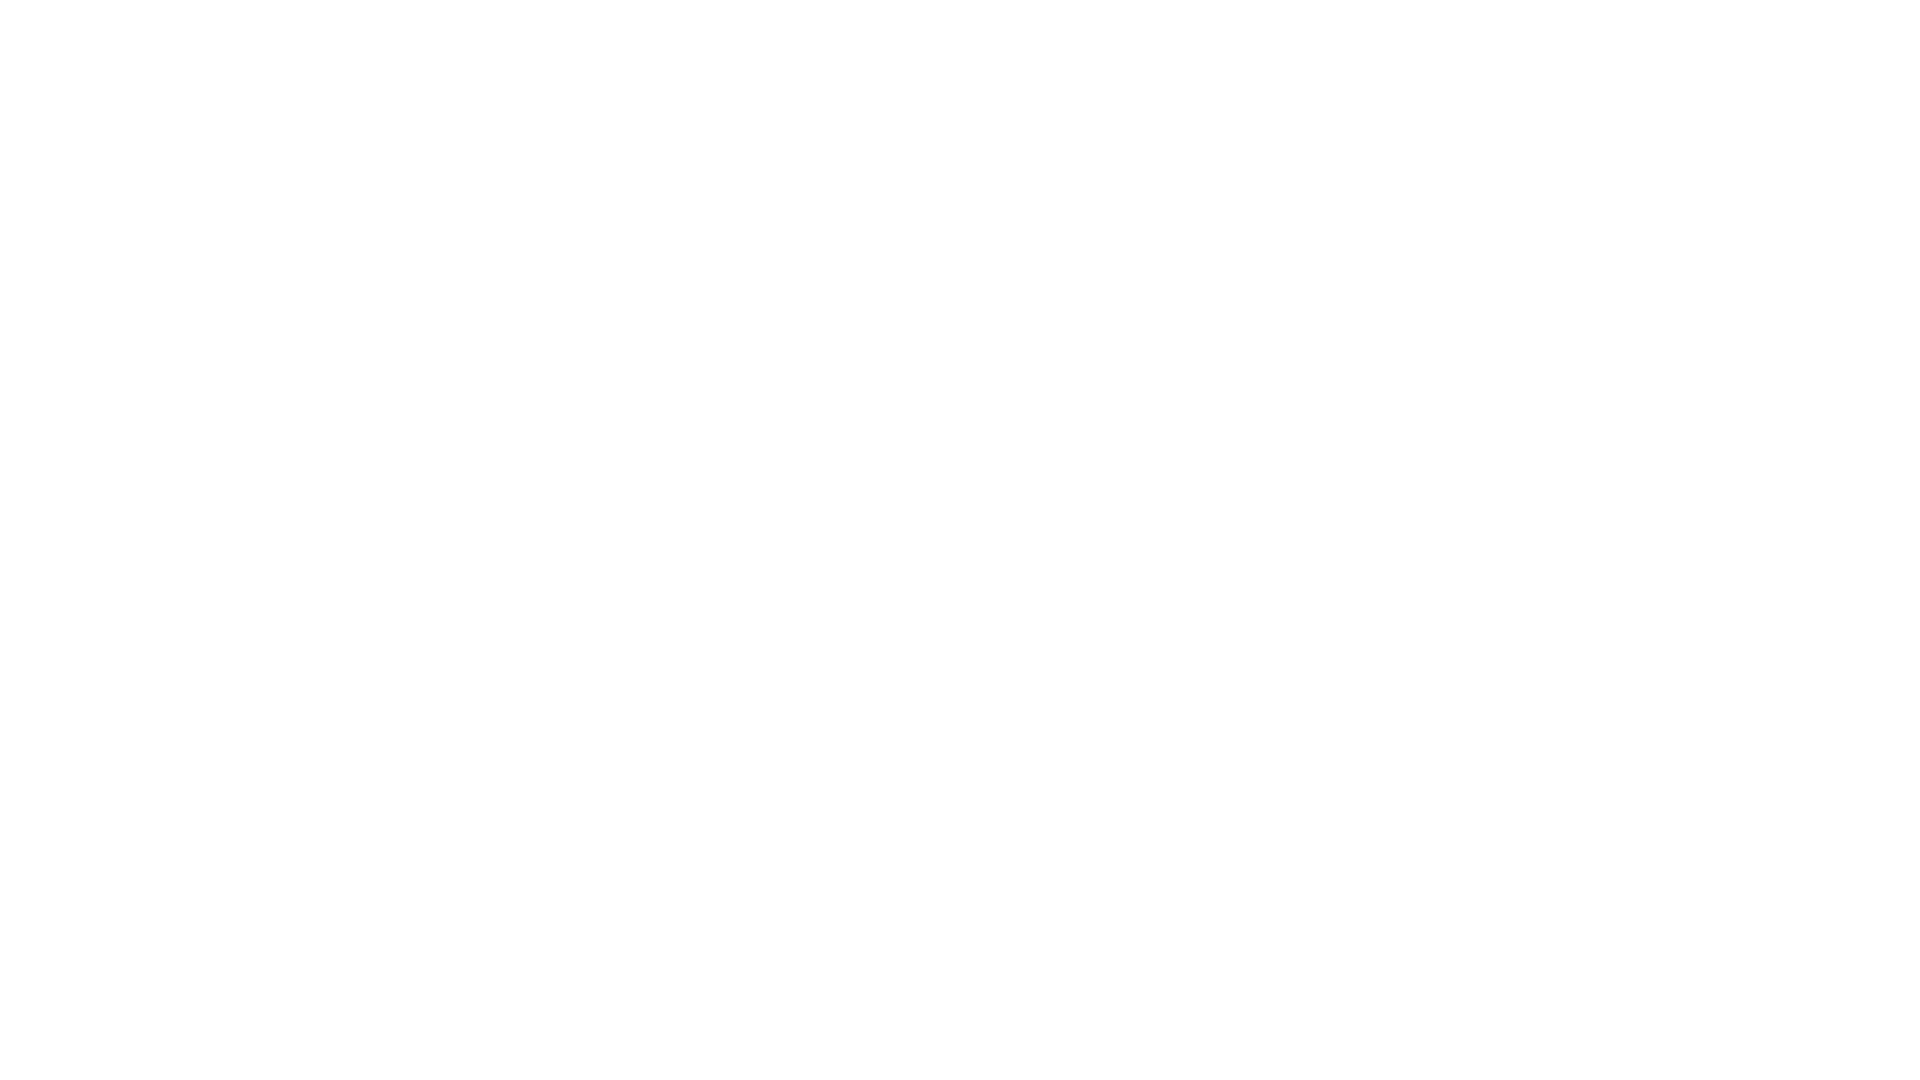

Scrolled down 250 pixels (iteration 1/10)
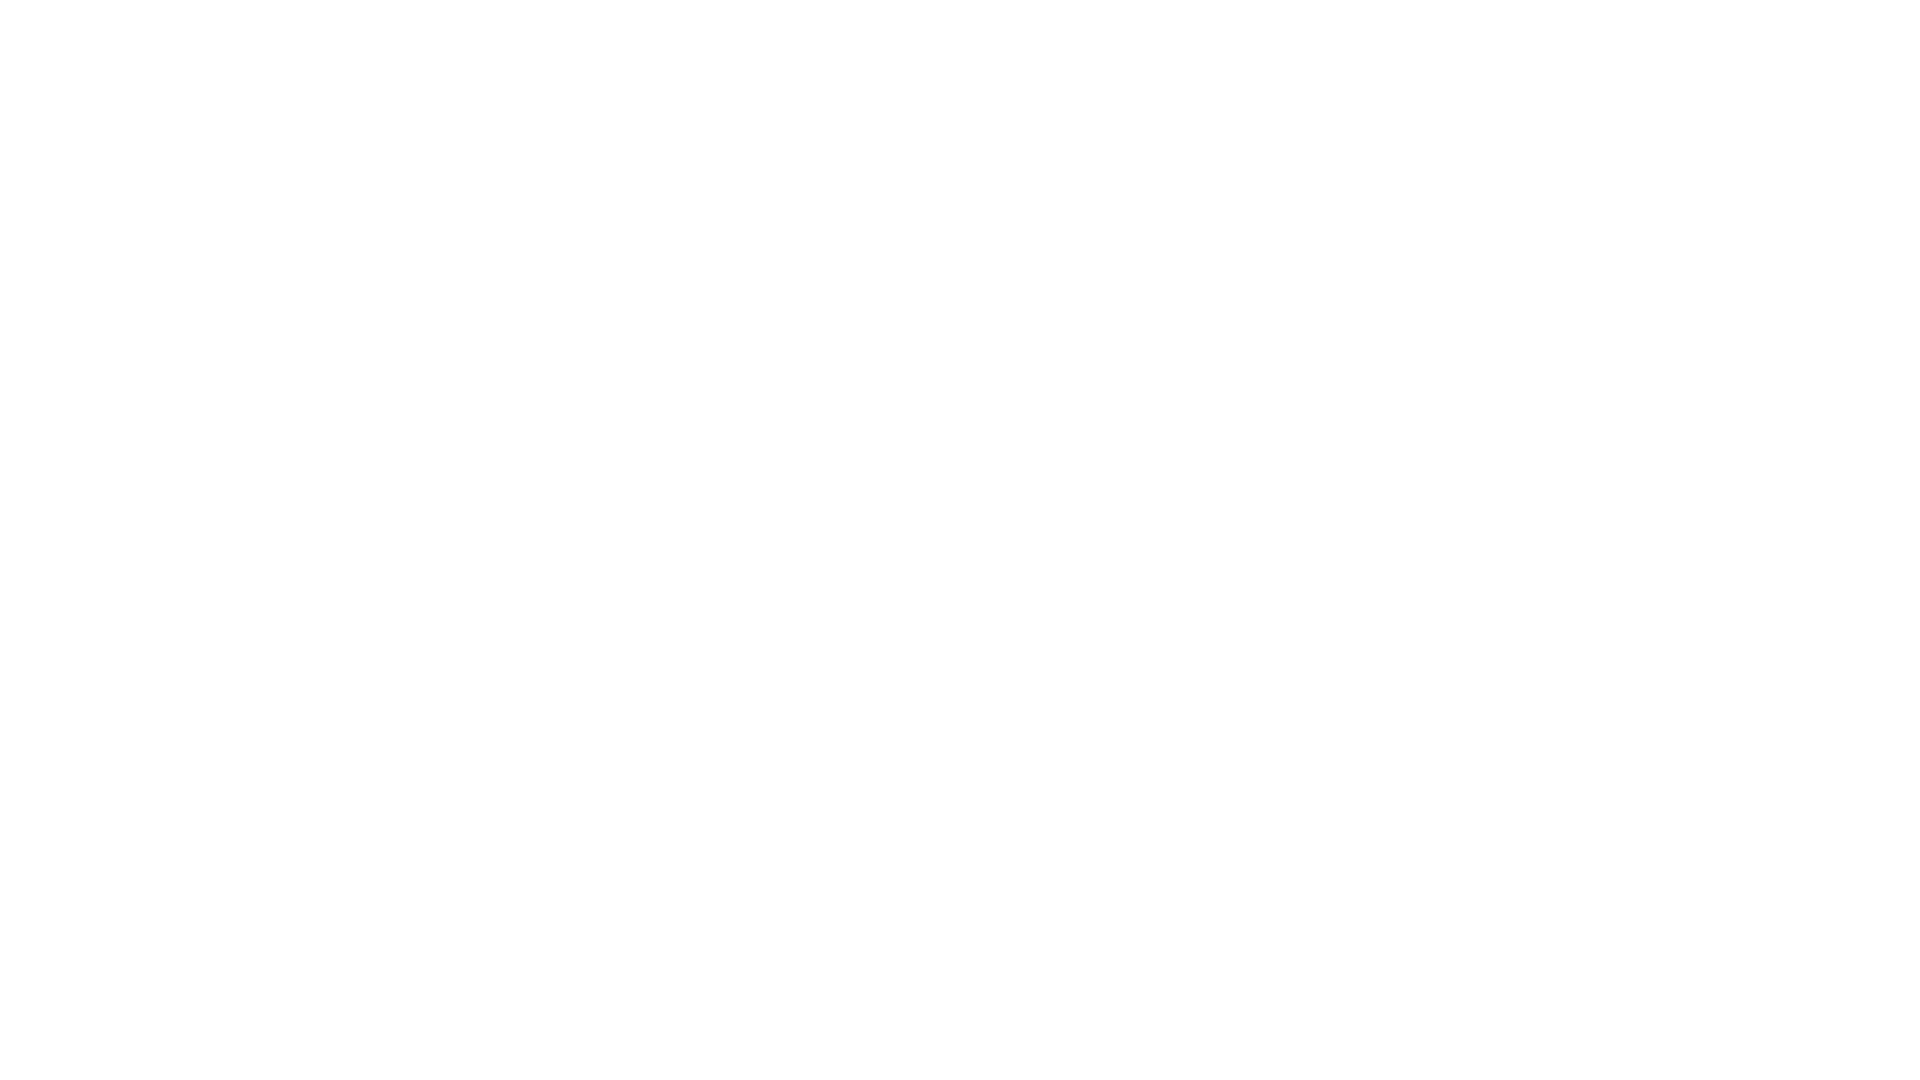

Waited 1 second for infinite scroll content to load (iteration 1/10)
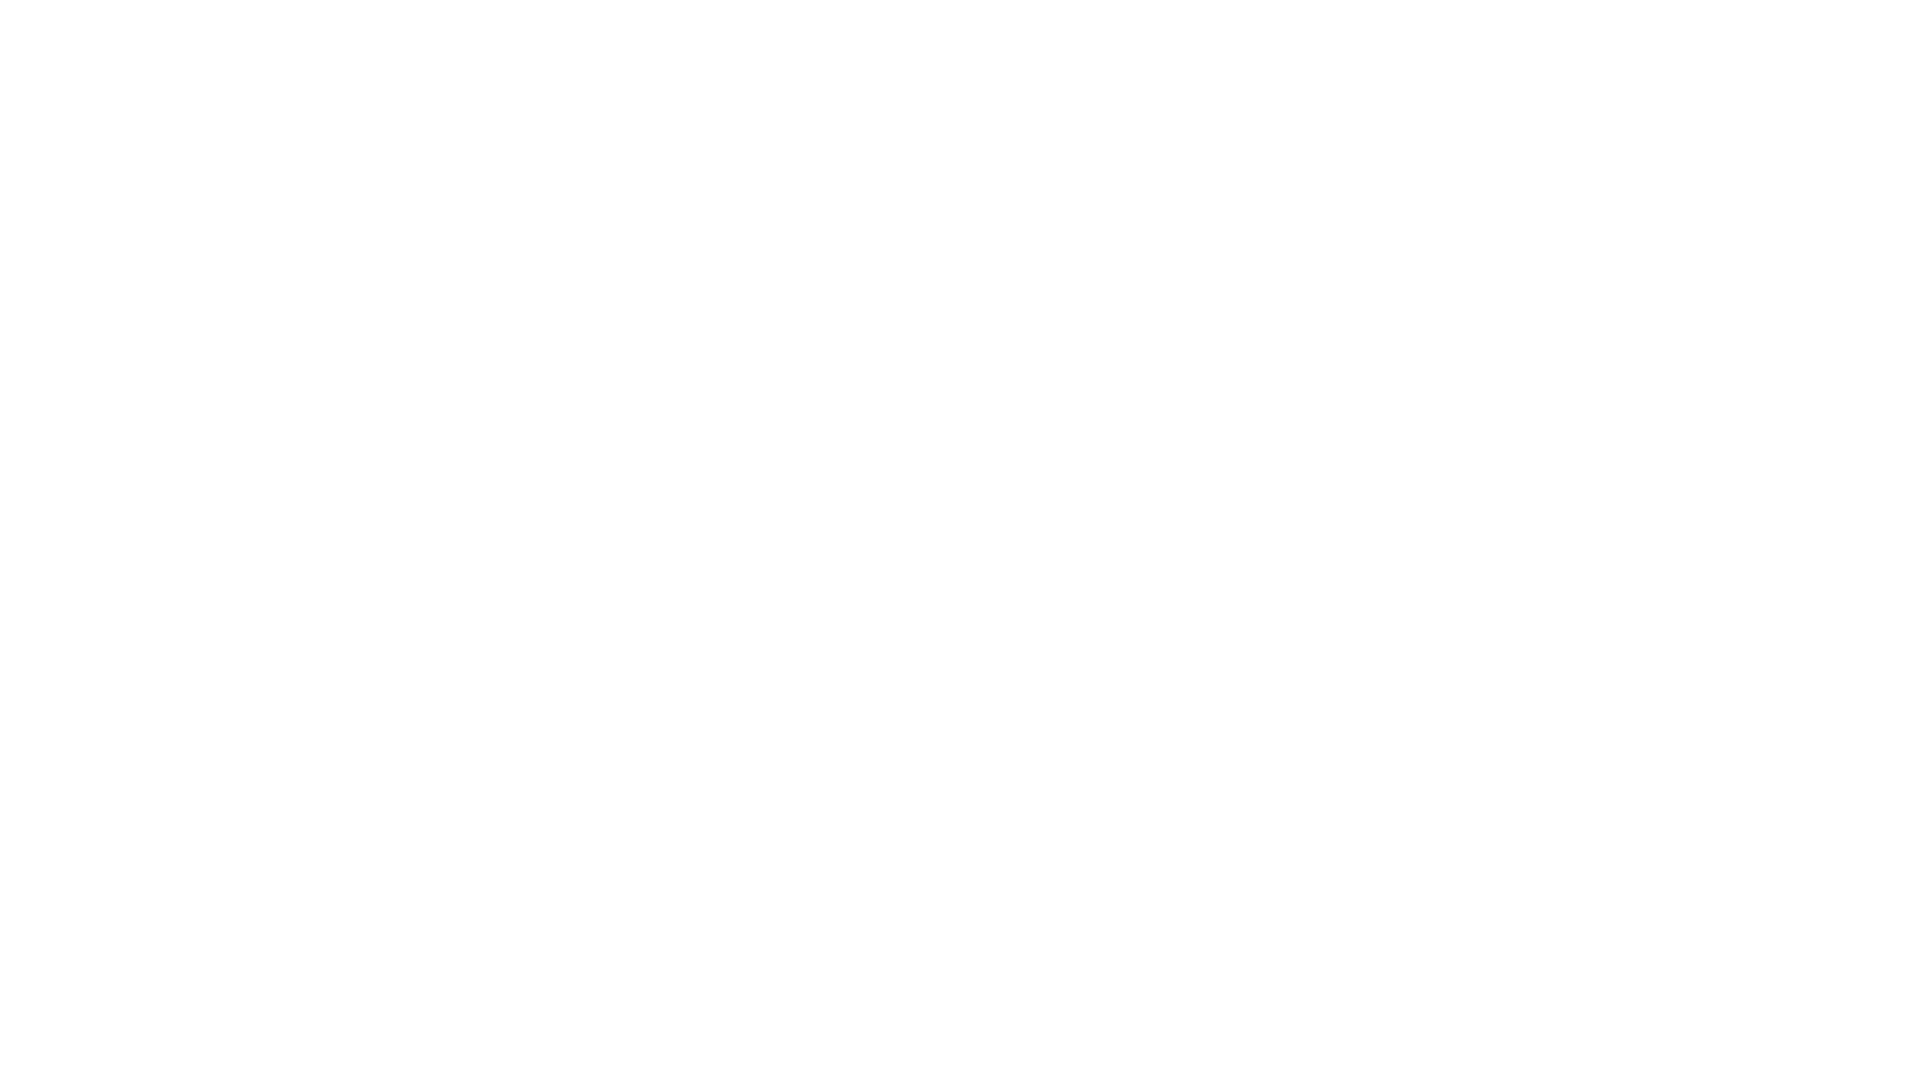

Scrolled down 250 pixels (iteration 2/10)
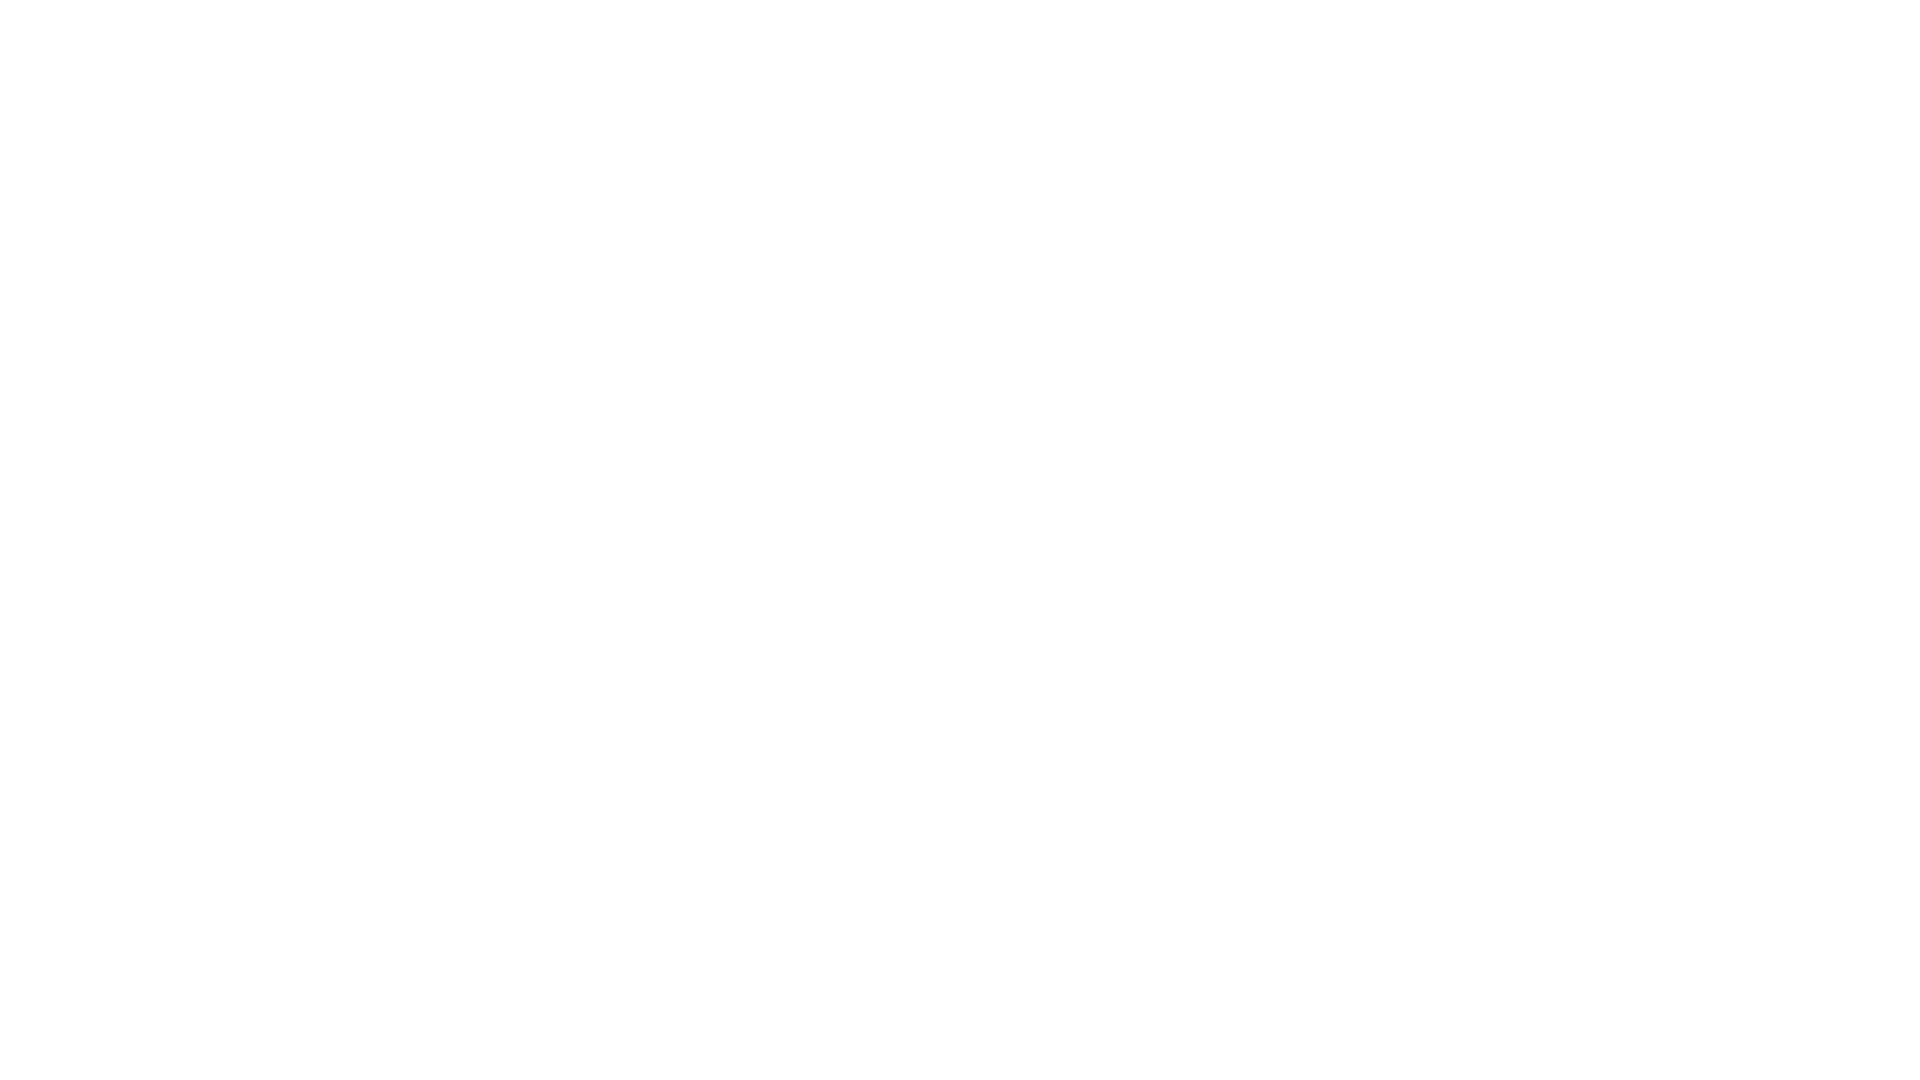

Waited 1 second for infinite scroll content to load (iteration 2/10)
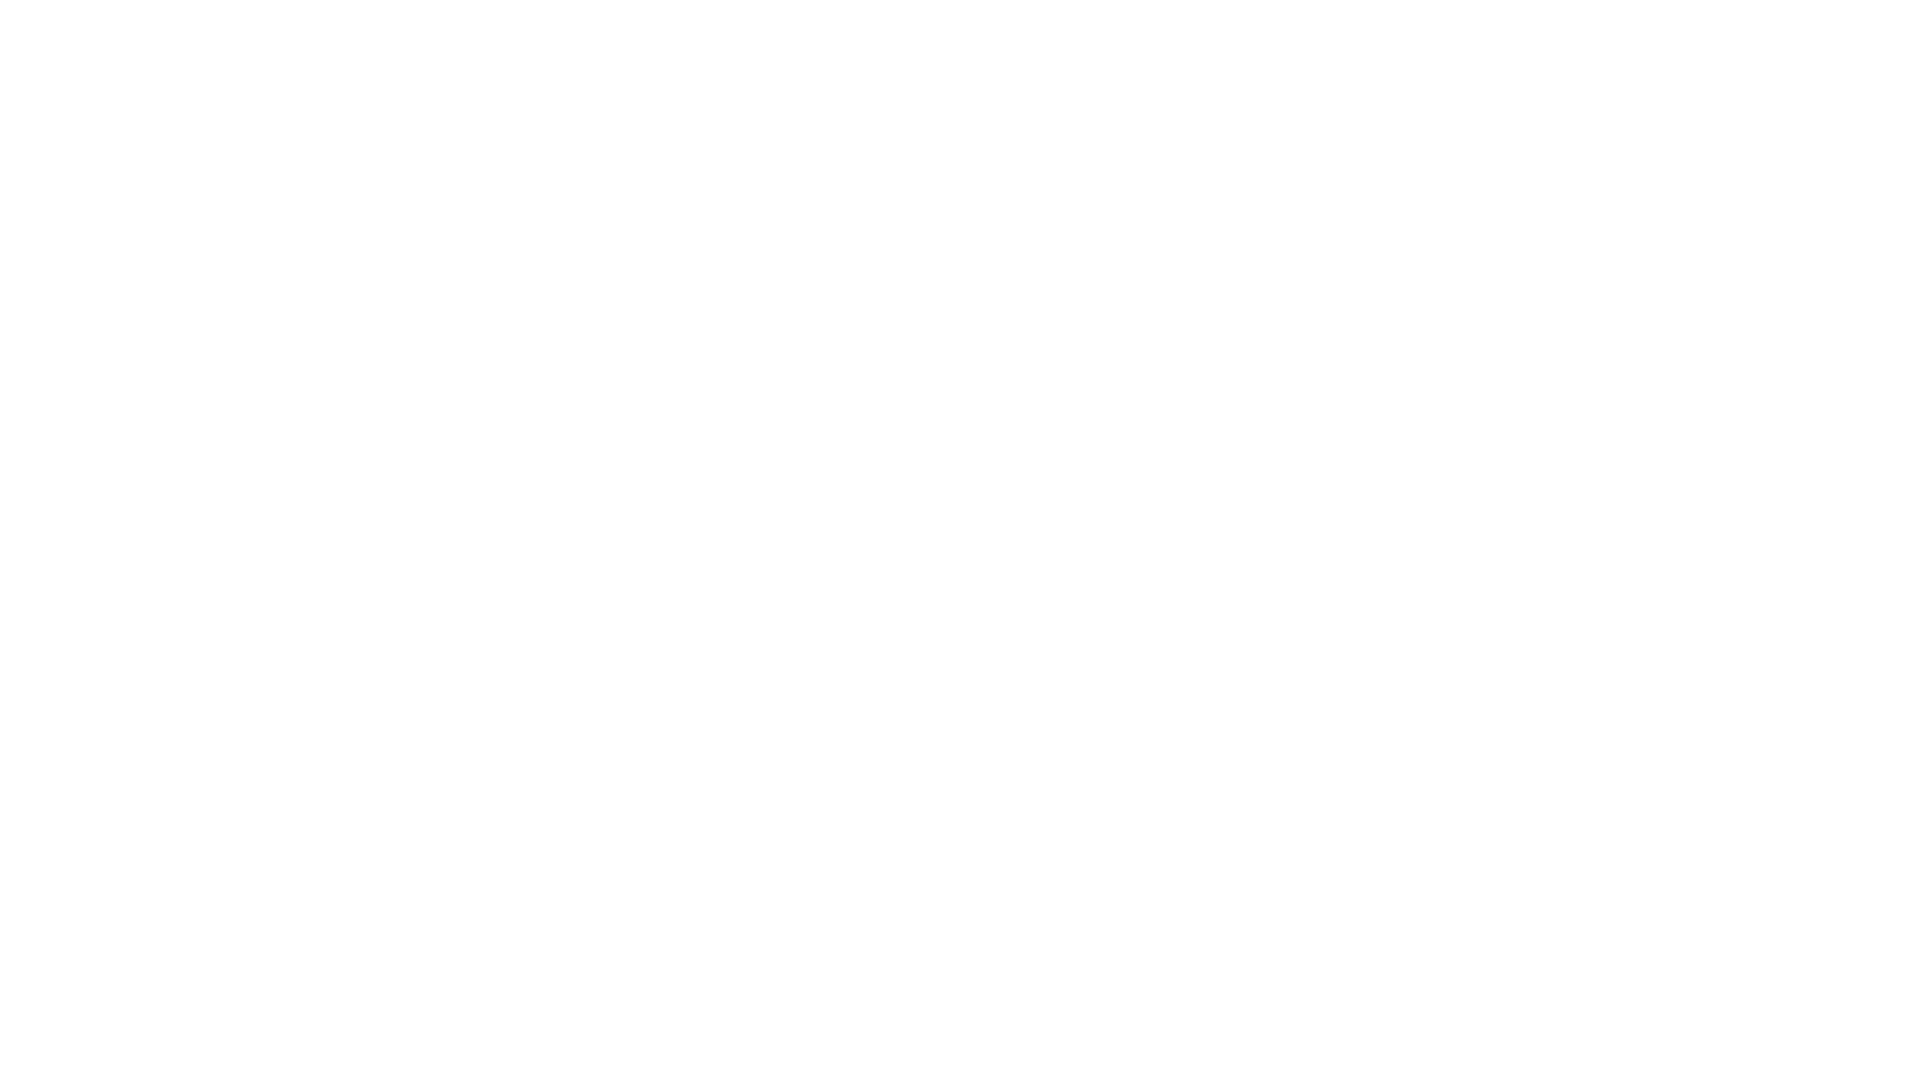

Scrolled down 250 pixels (iteration 3/10)
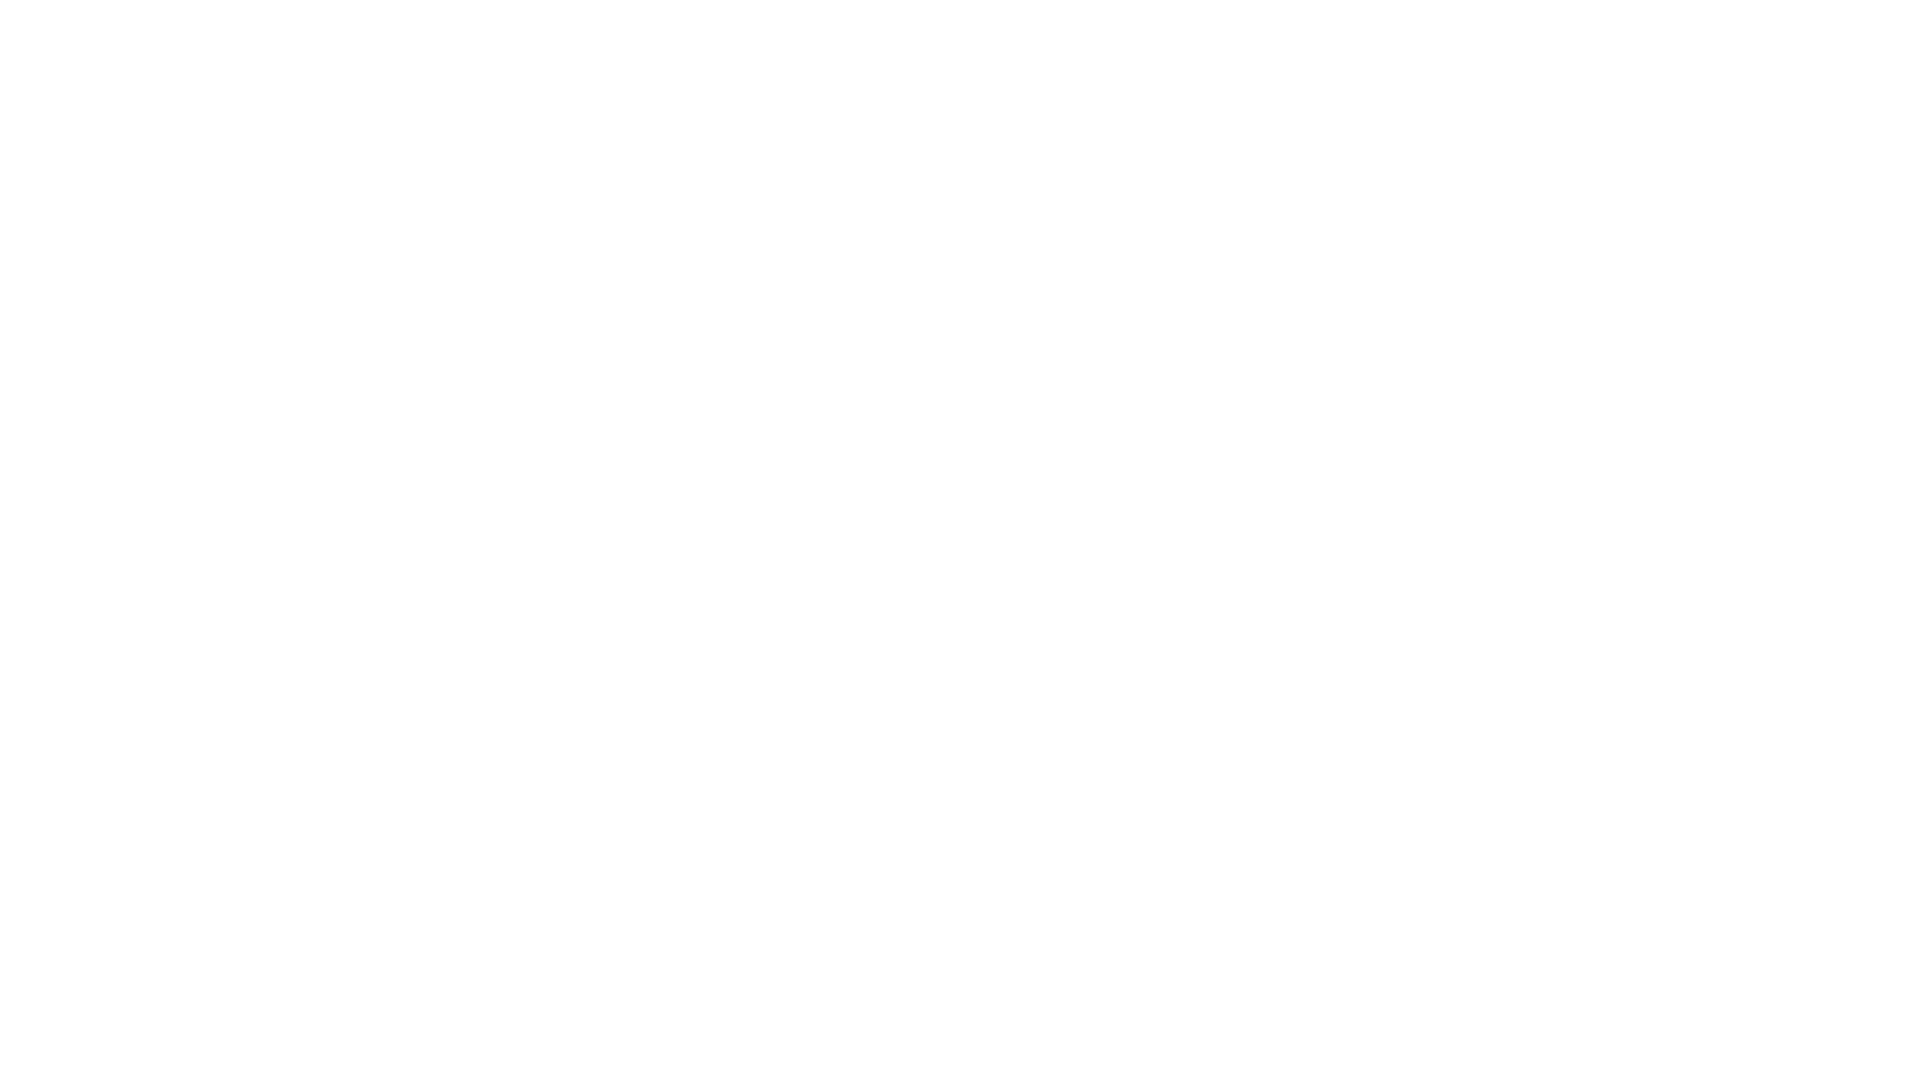

Waited 1 second for infinite scroll content to load (iteration 3/10)
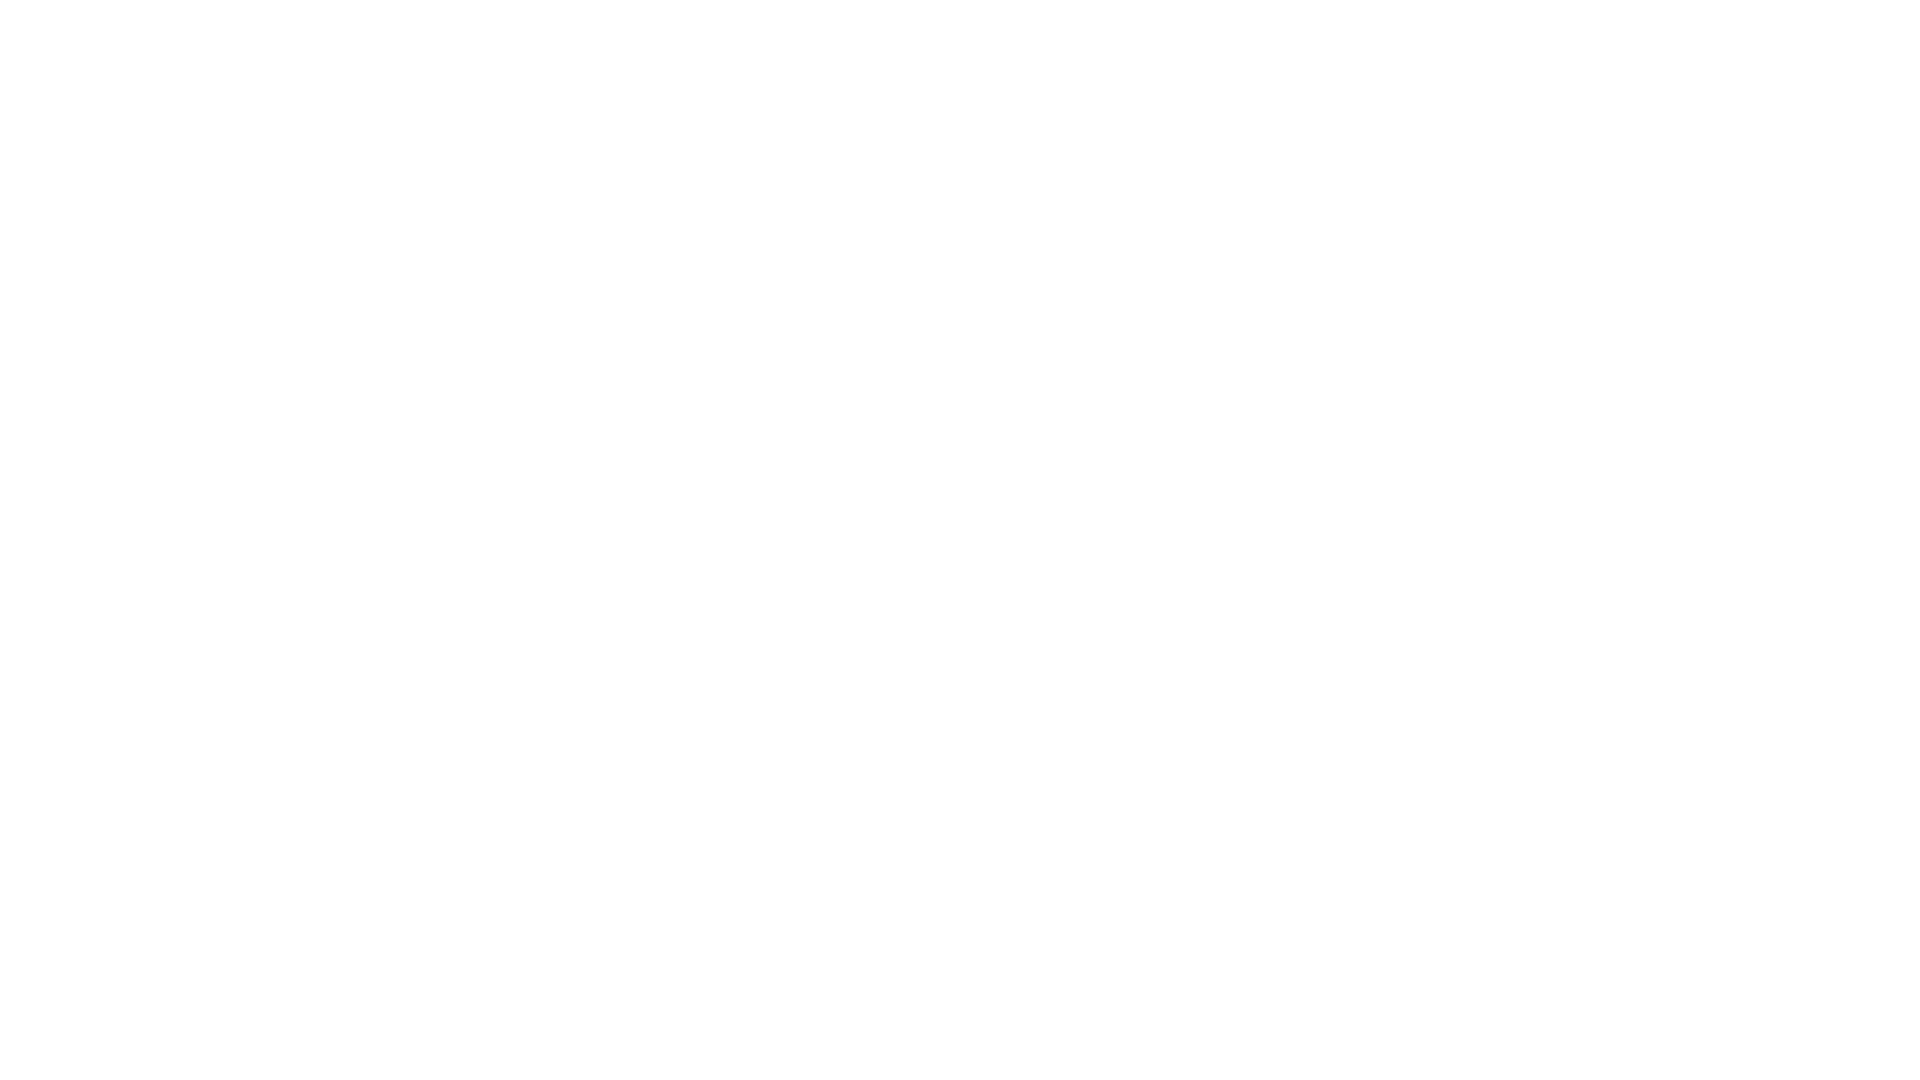

Scrolled down 250 pixels (iteration 4/10)
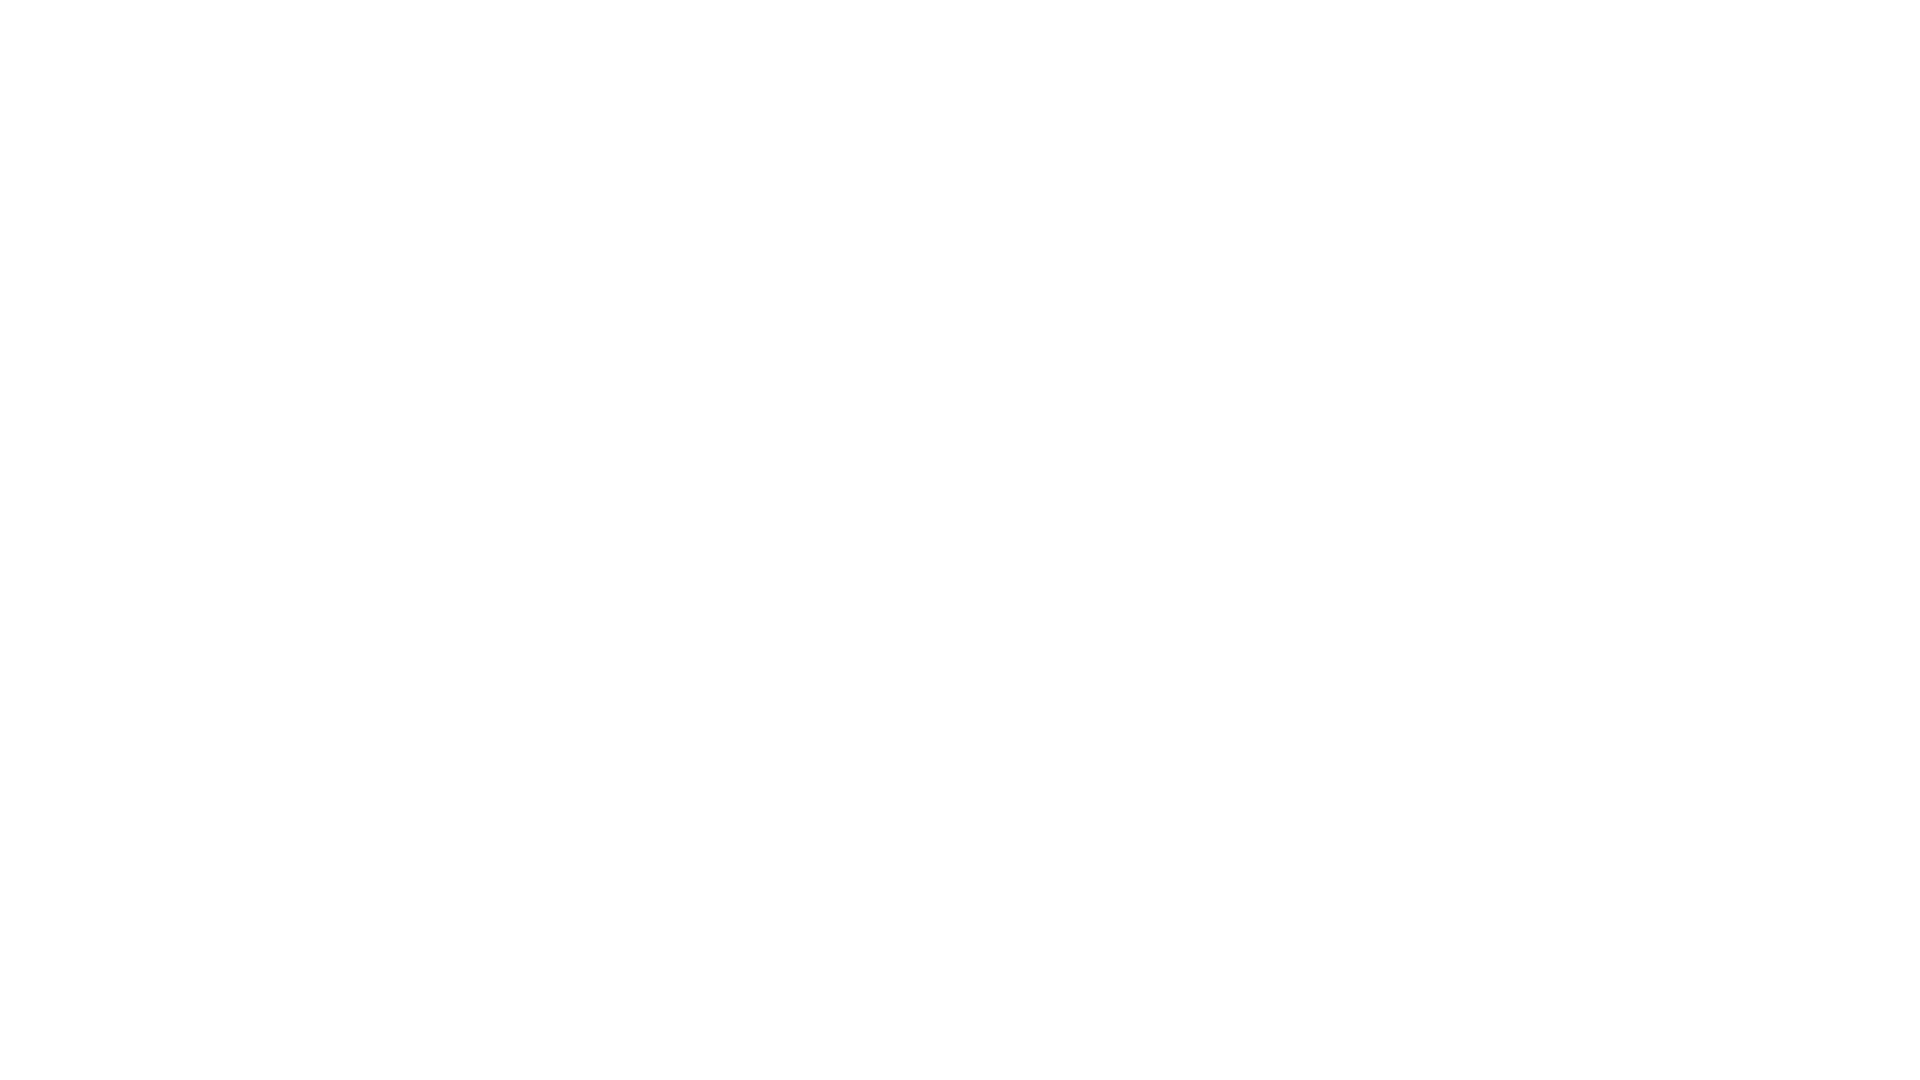

Waited 1 second for infinite scroll content to load (iteration 4/10)
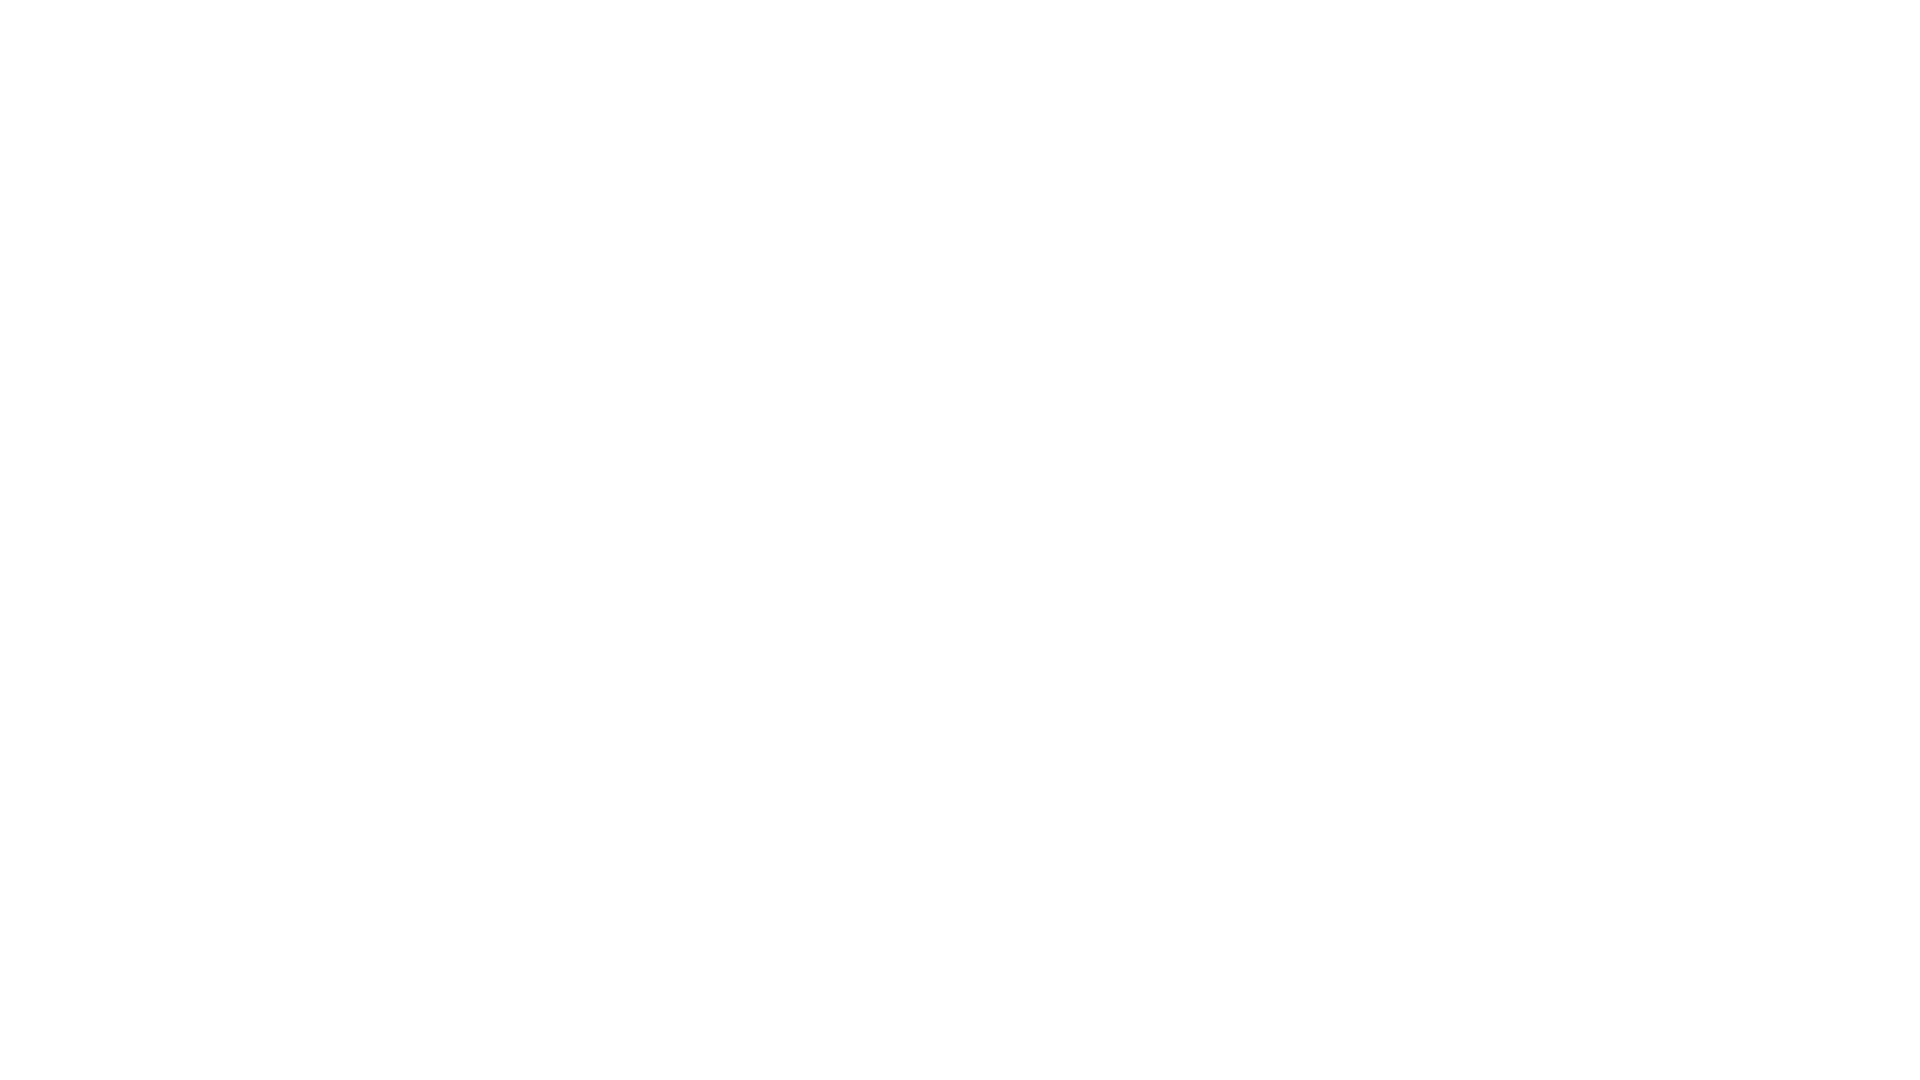

Scrolled down 250 pixels (iteration 5/10)
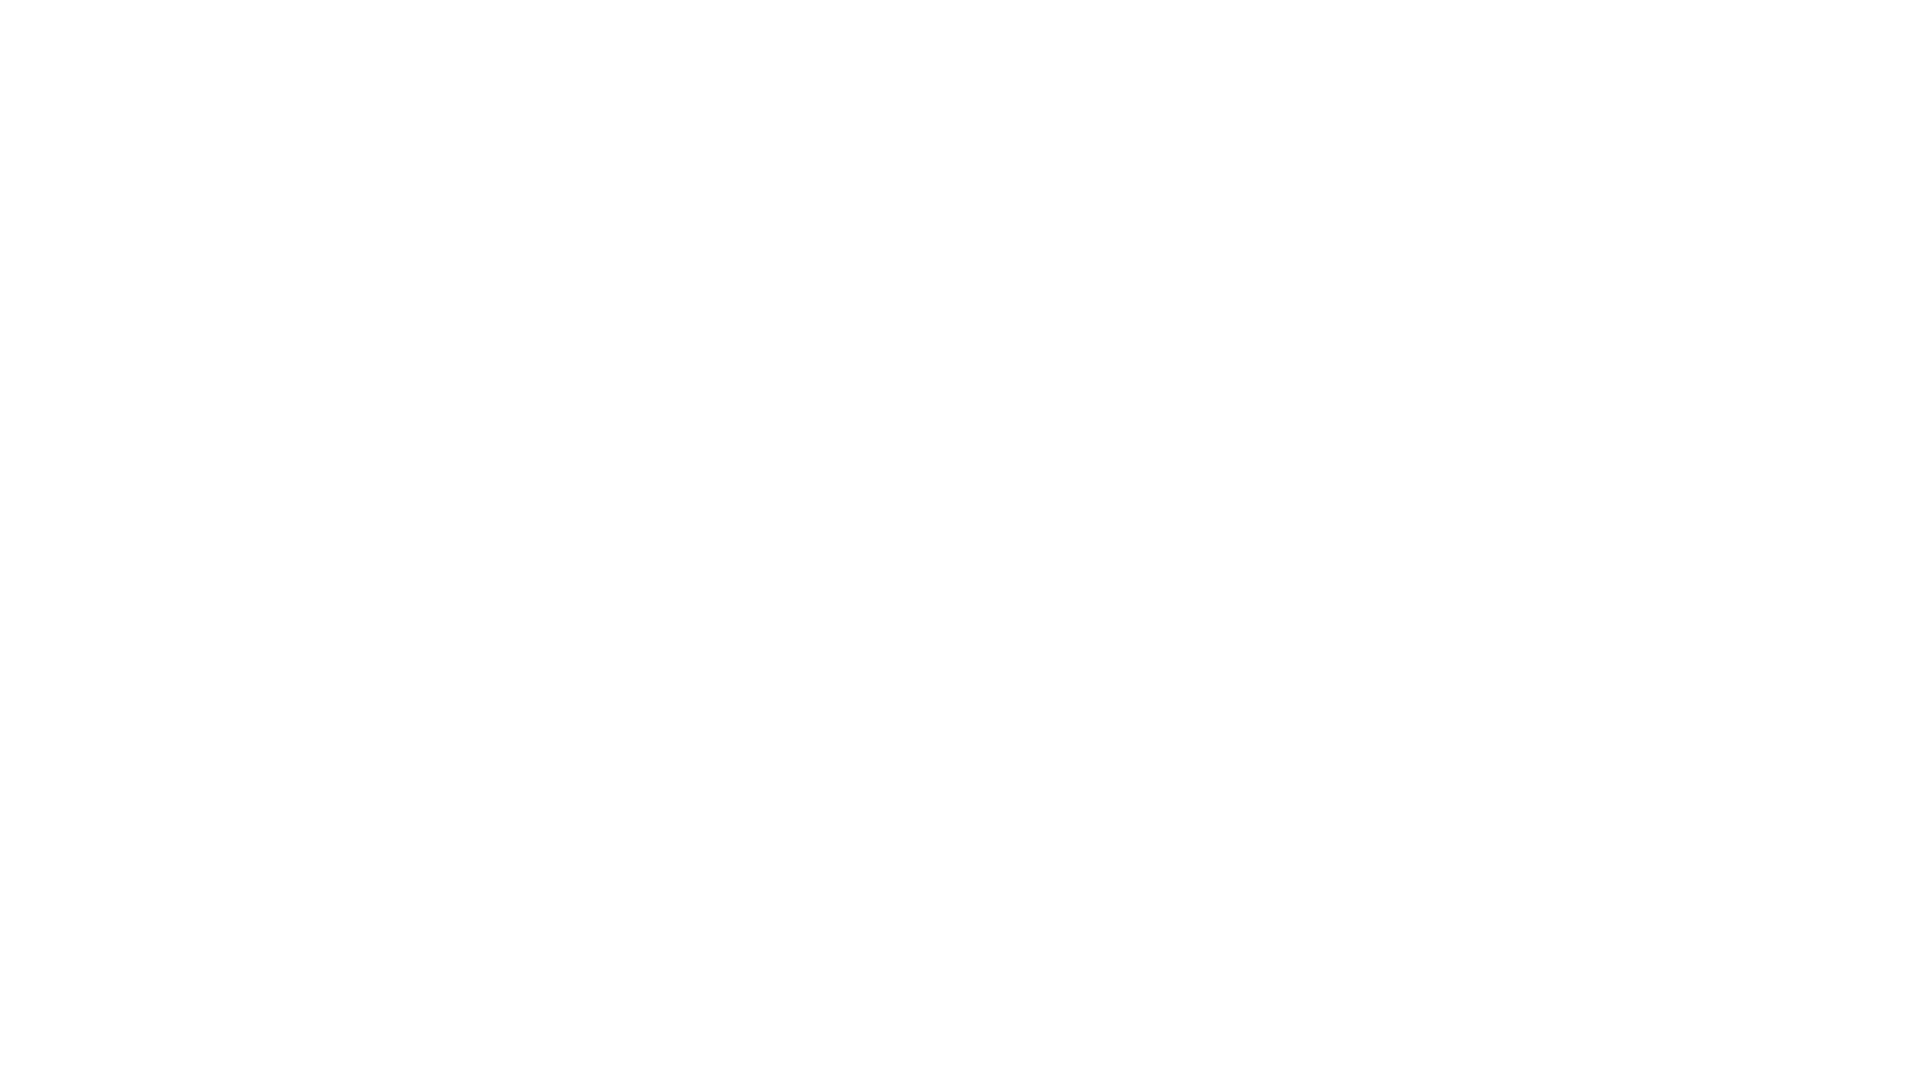

Waited 1 second for infinite scroll content to load (iteration 5/10)
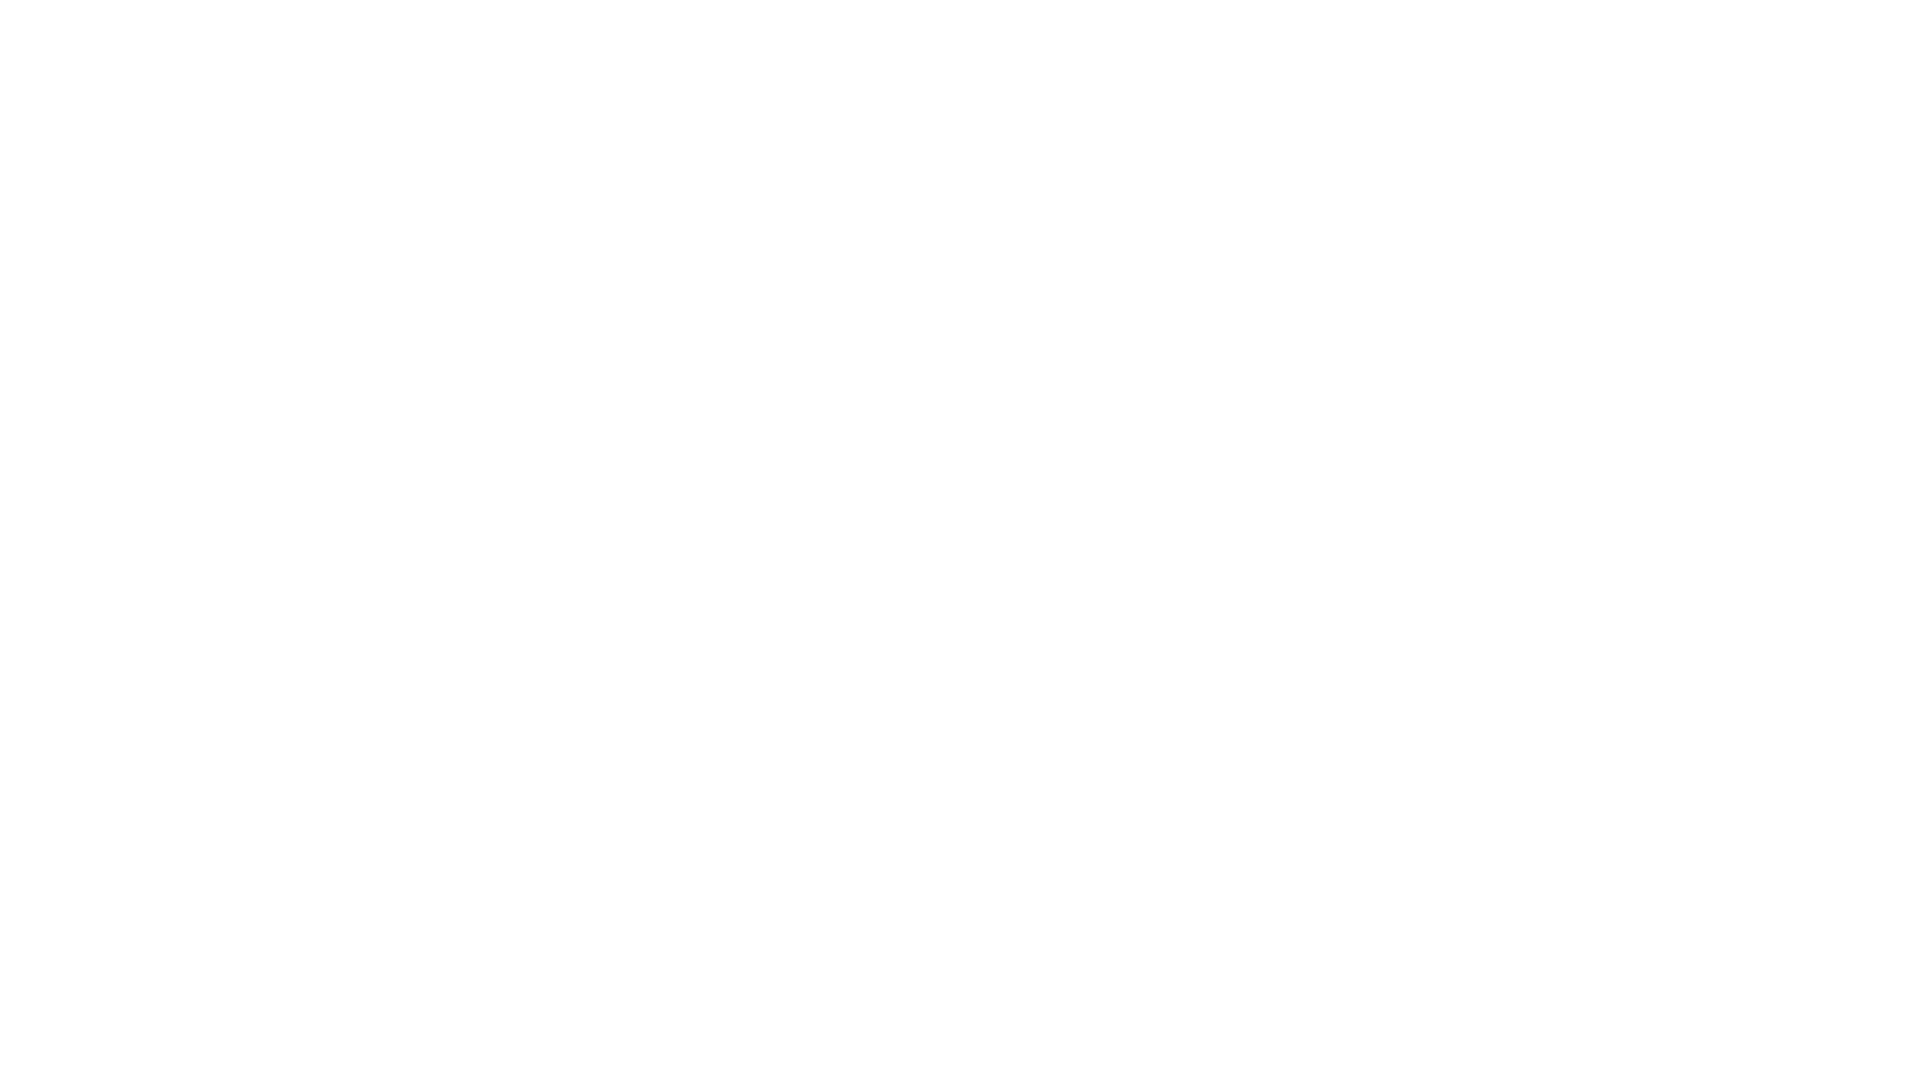

Scrolled down 250 pixels (iteration 6/10)
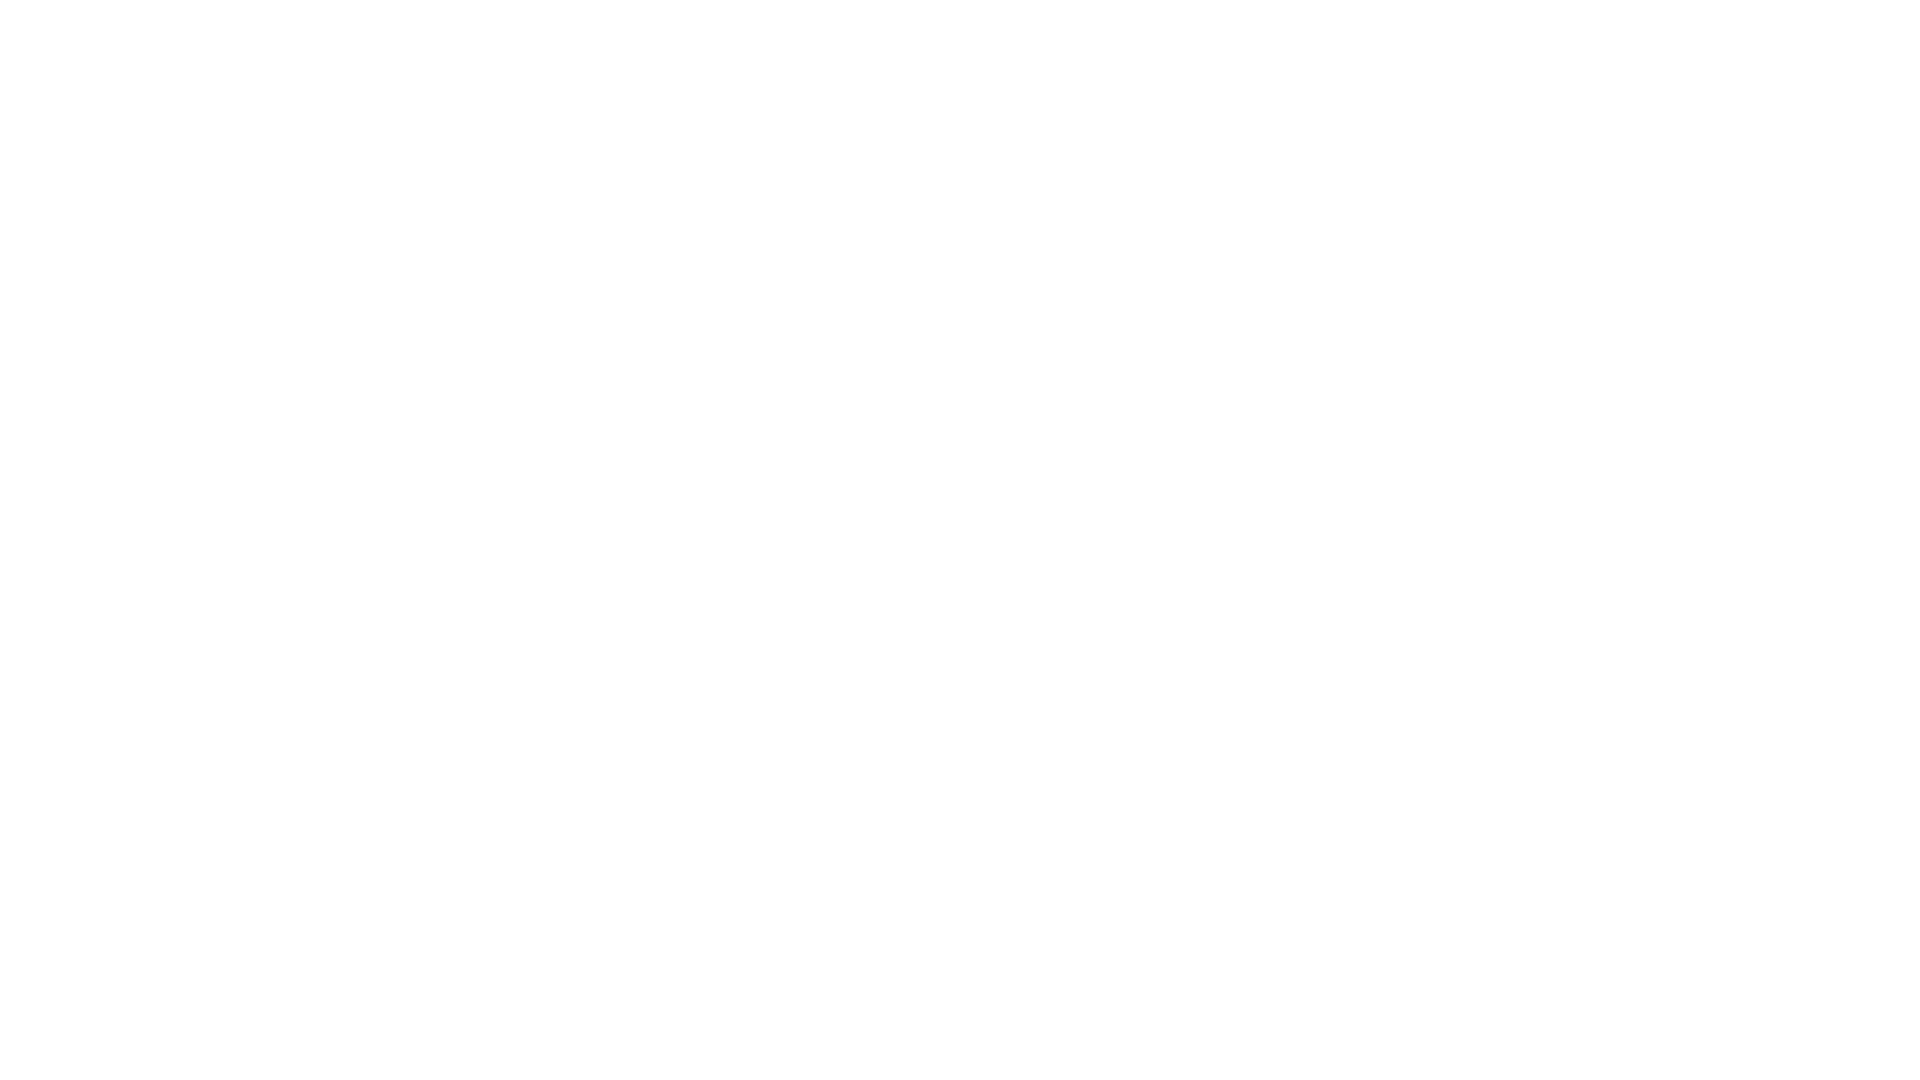

Waited 1 second for infinite scroll content to load (iteration 6/10)
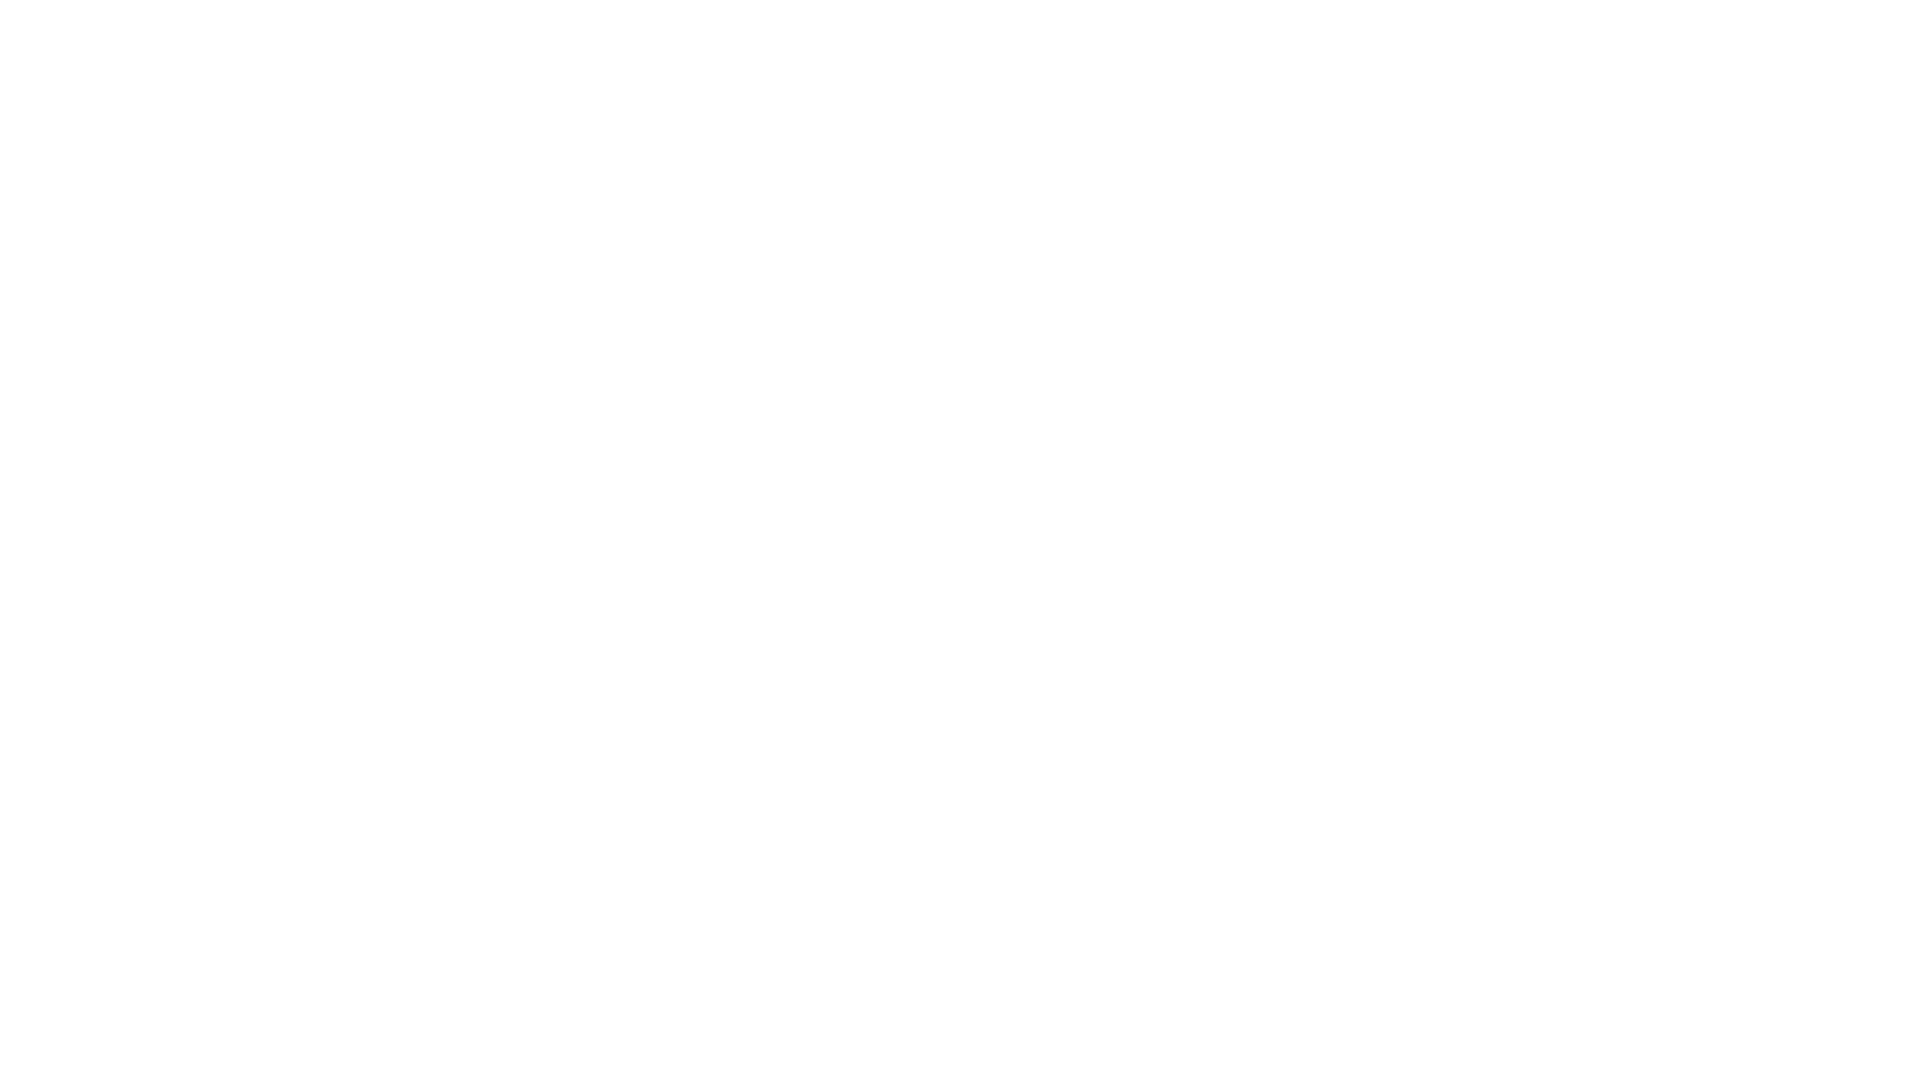

Scrolled down 250 pixels (iteration 7/10)
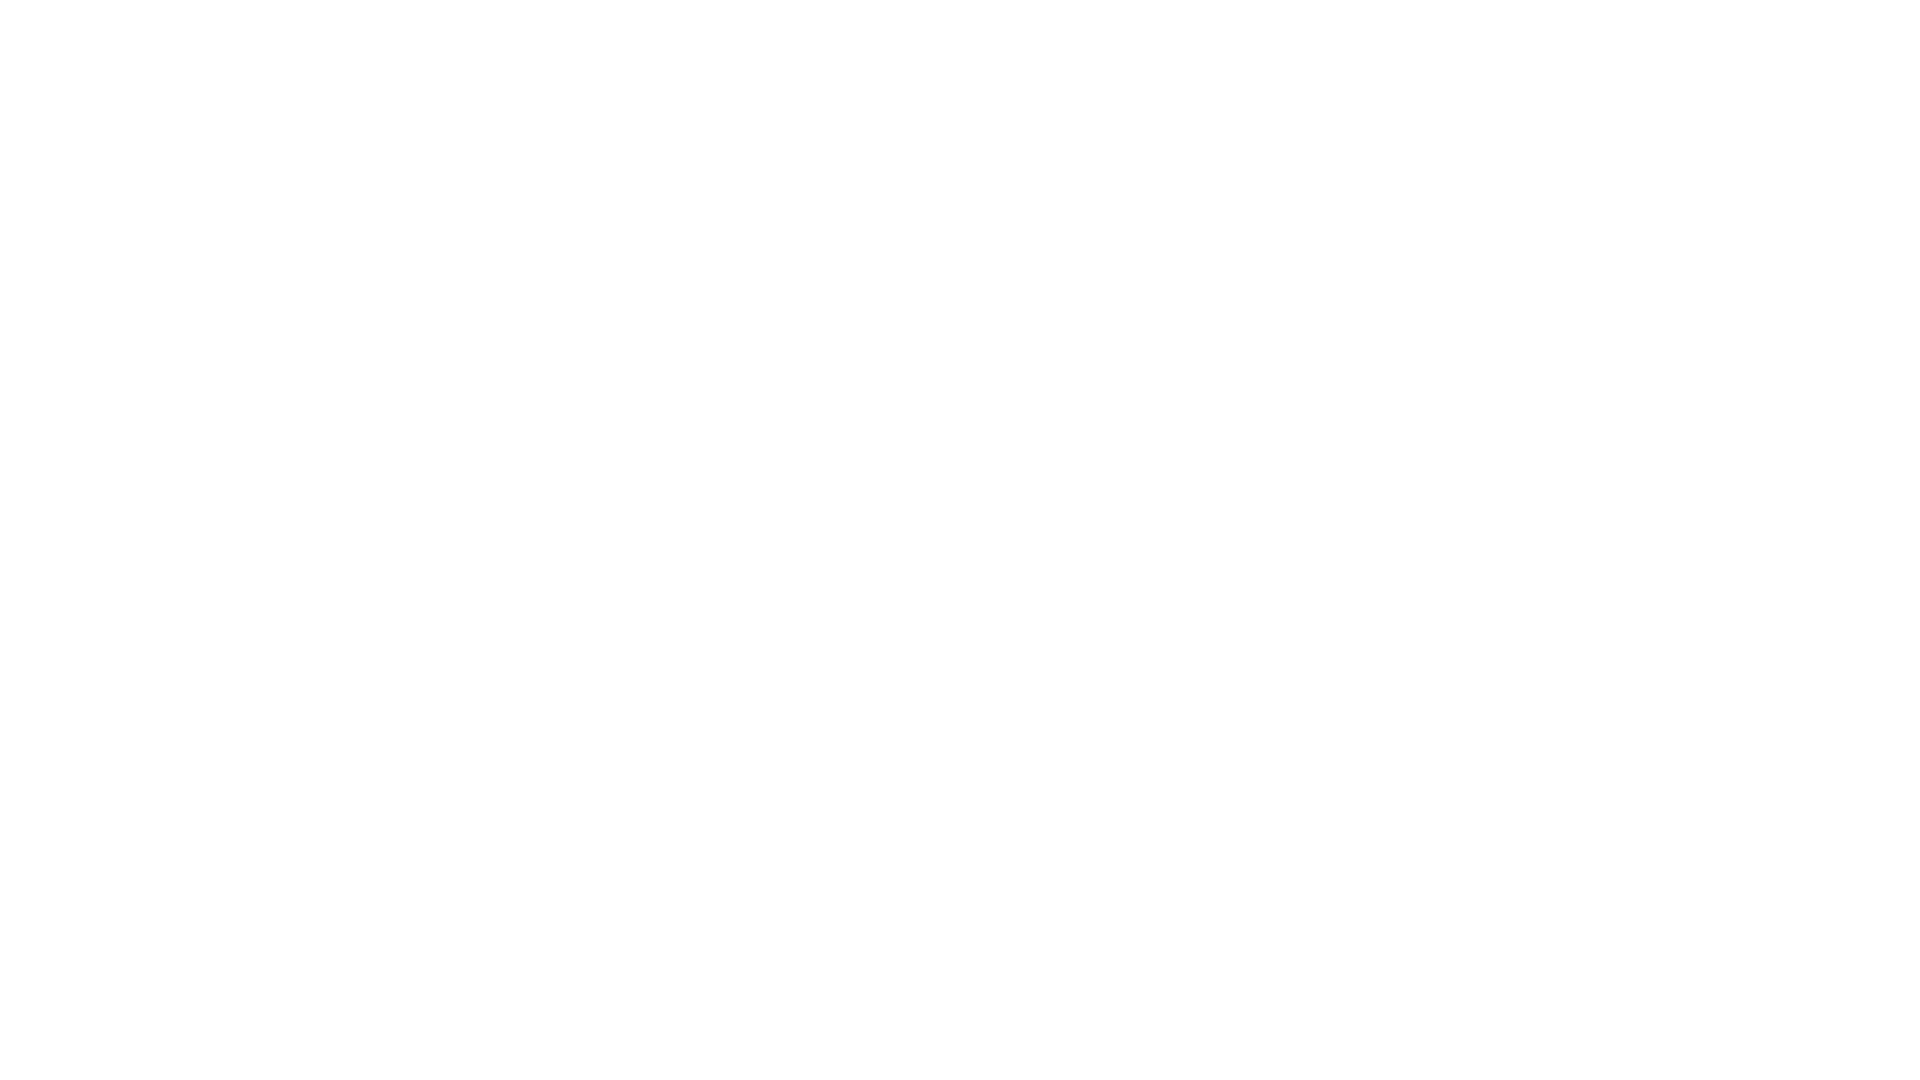

Waited 1 second for infinite scroll content to load (iteration 7/10)
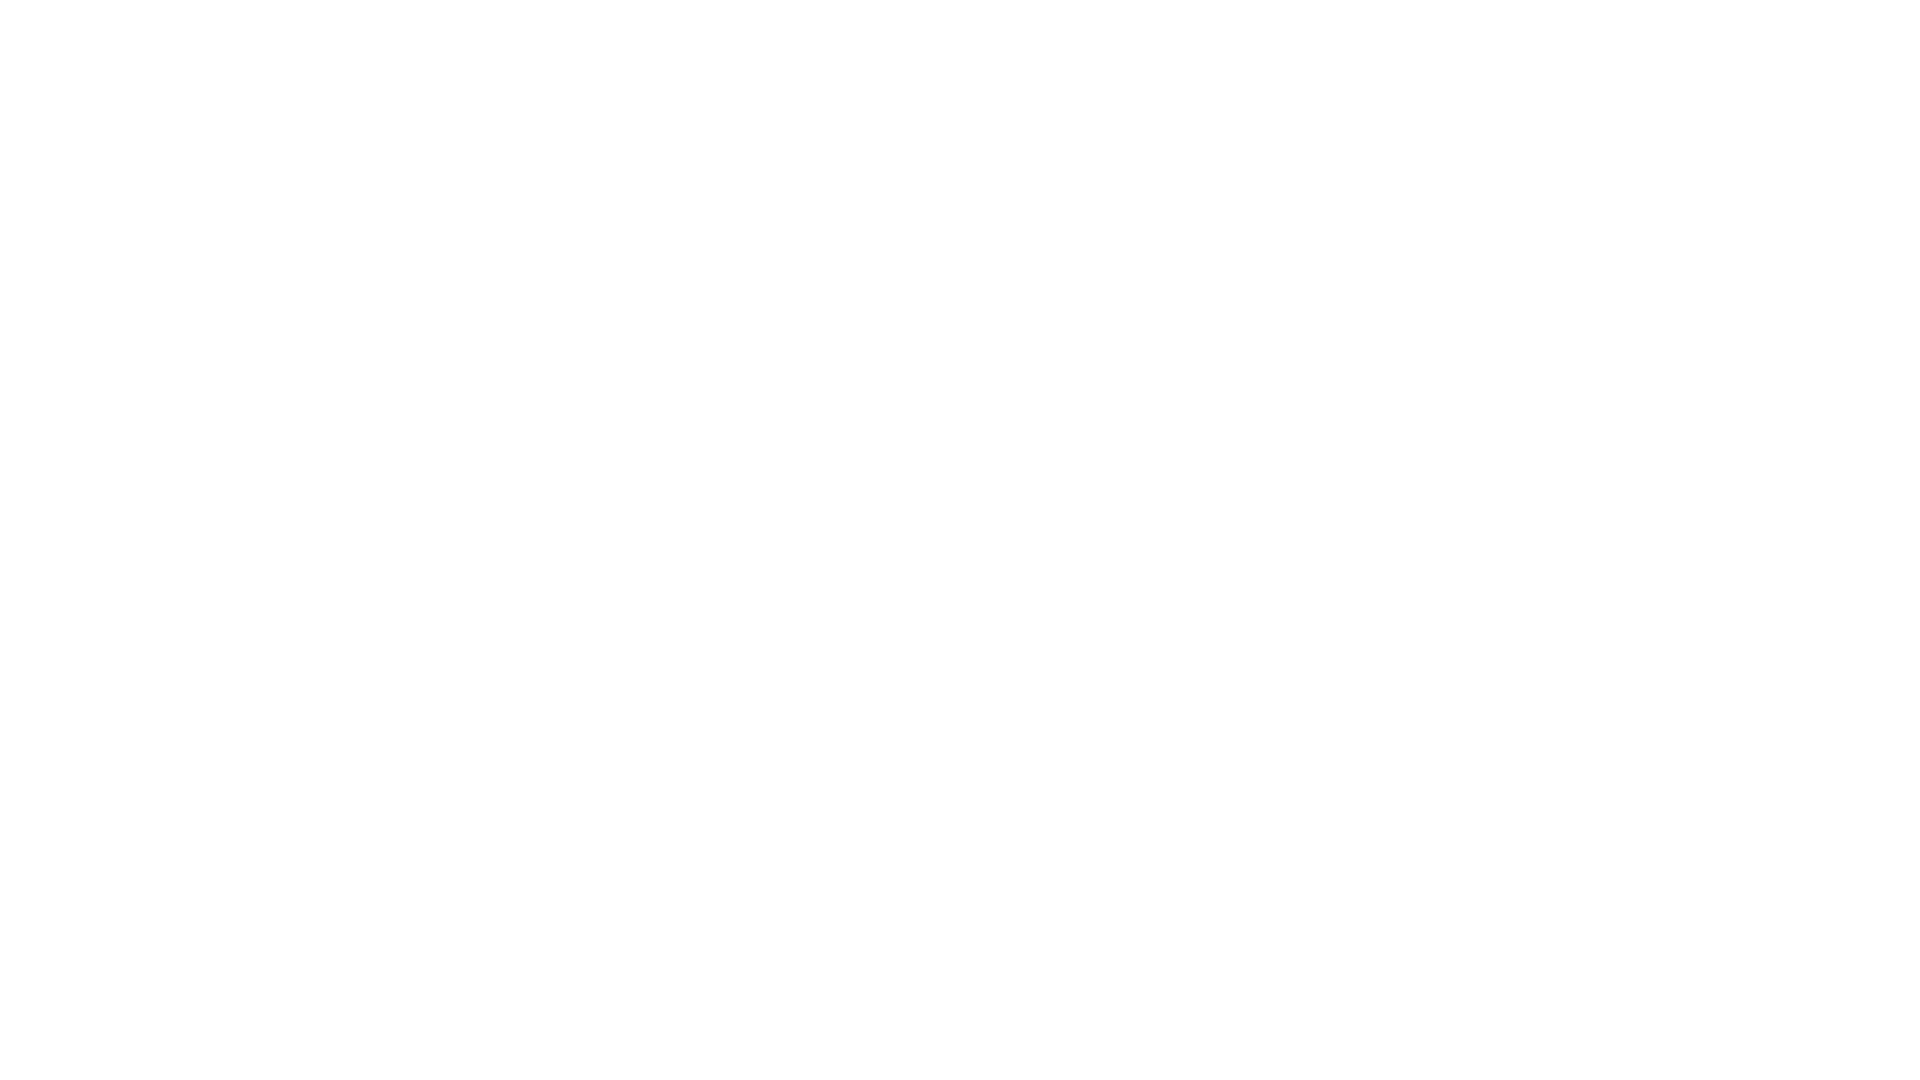

Scrolled down 250 pixels (iteration 8/10)
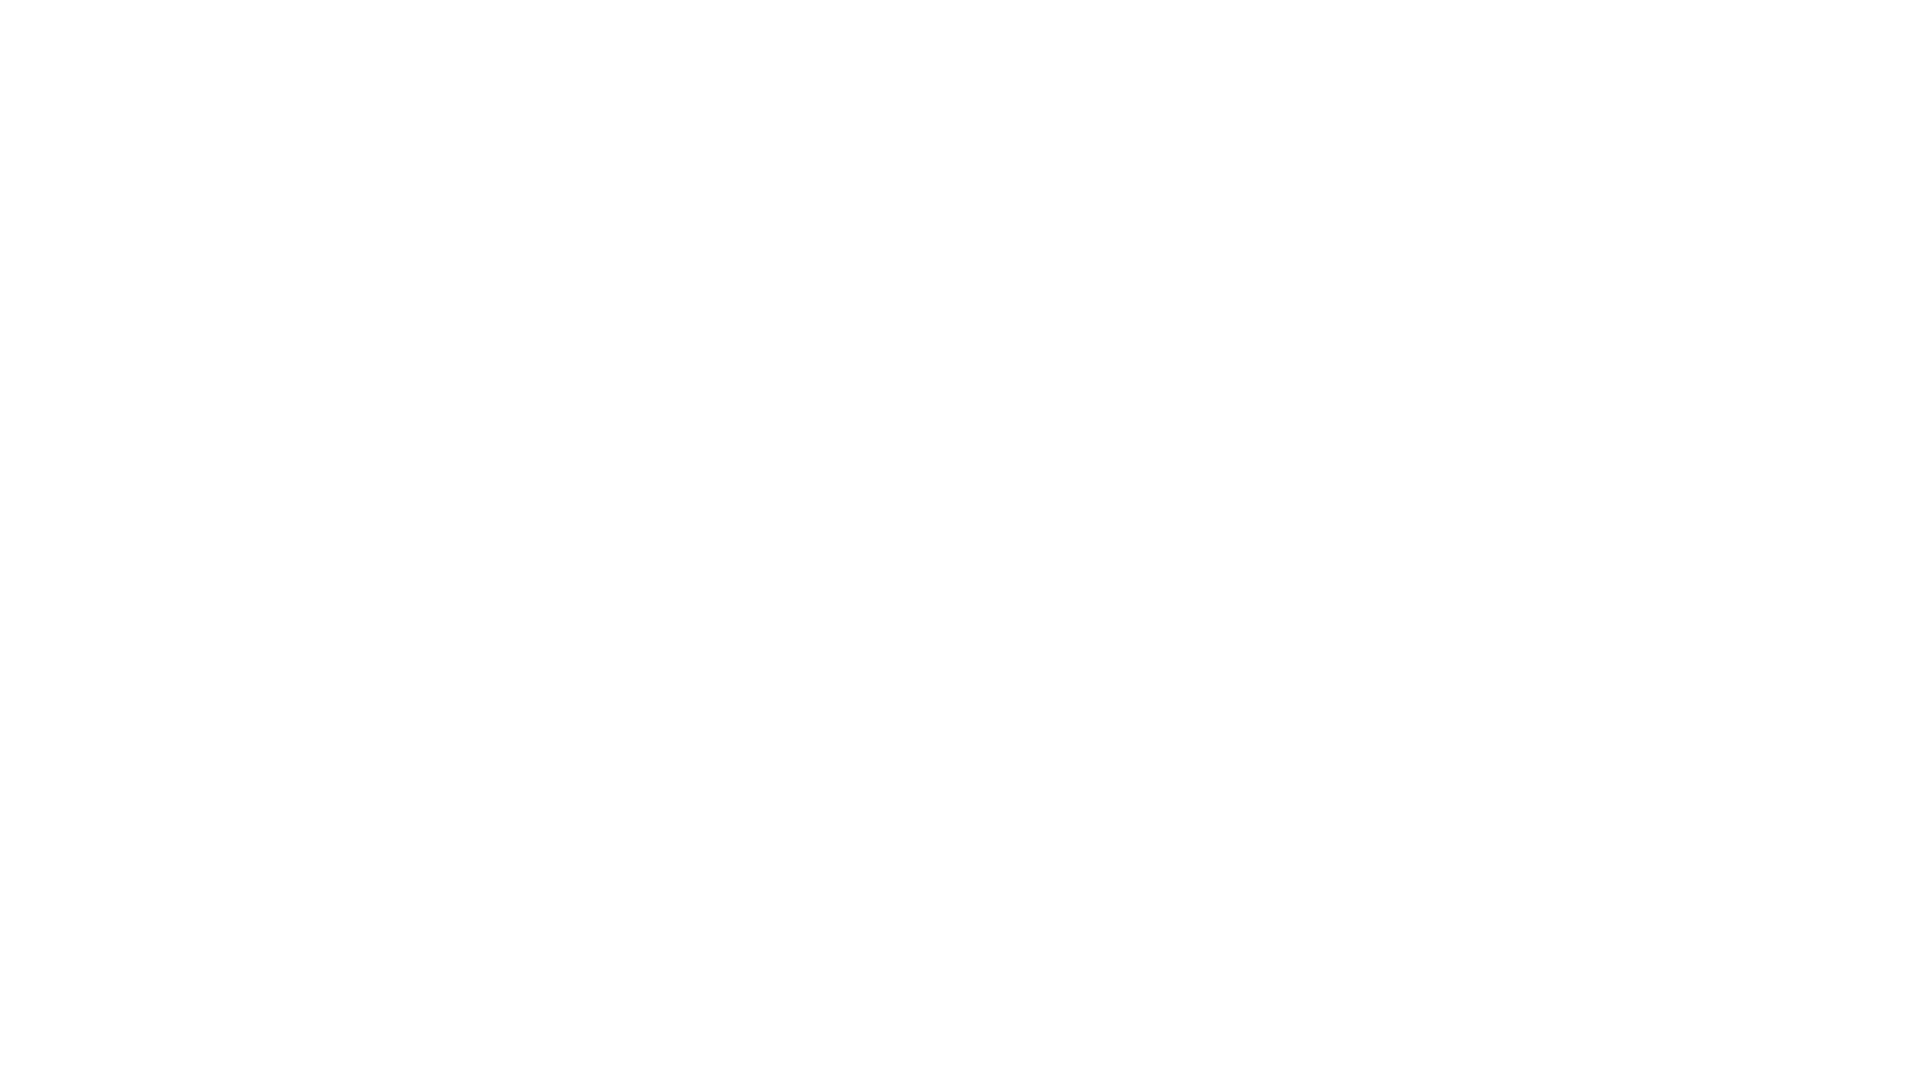

Waited 1 second for infinite scroll content to load (iteration 8/10)
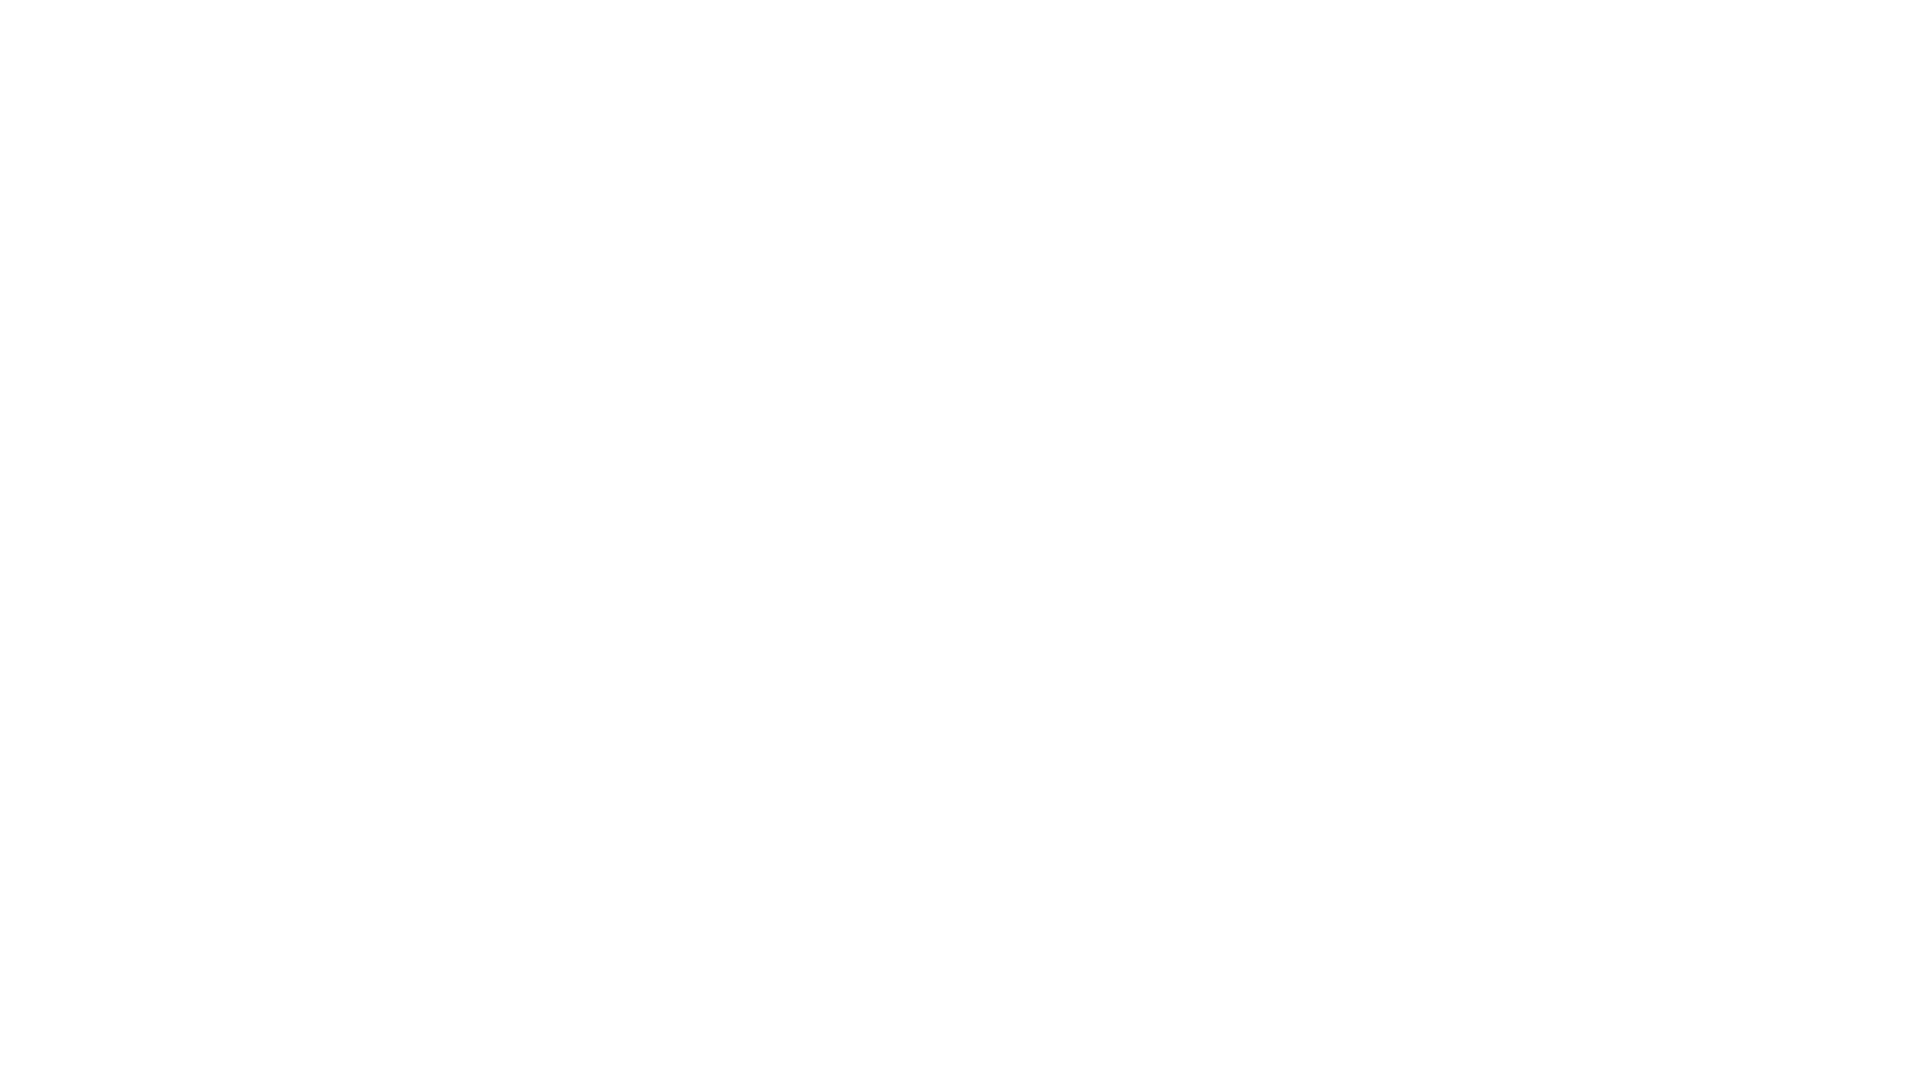

Scrolled down 250 pixels (iteration 9/10)
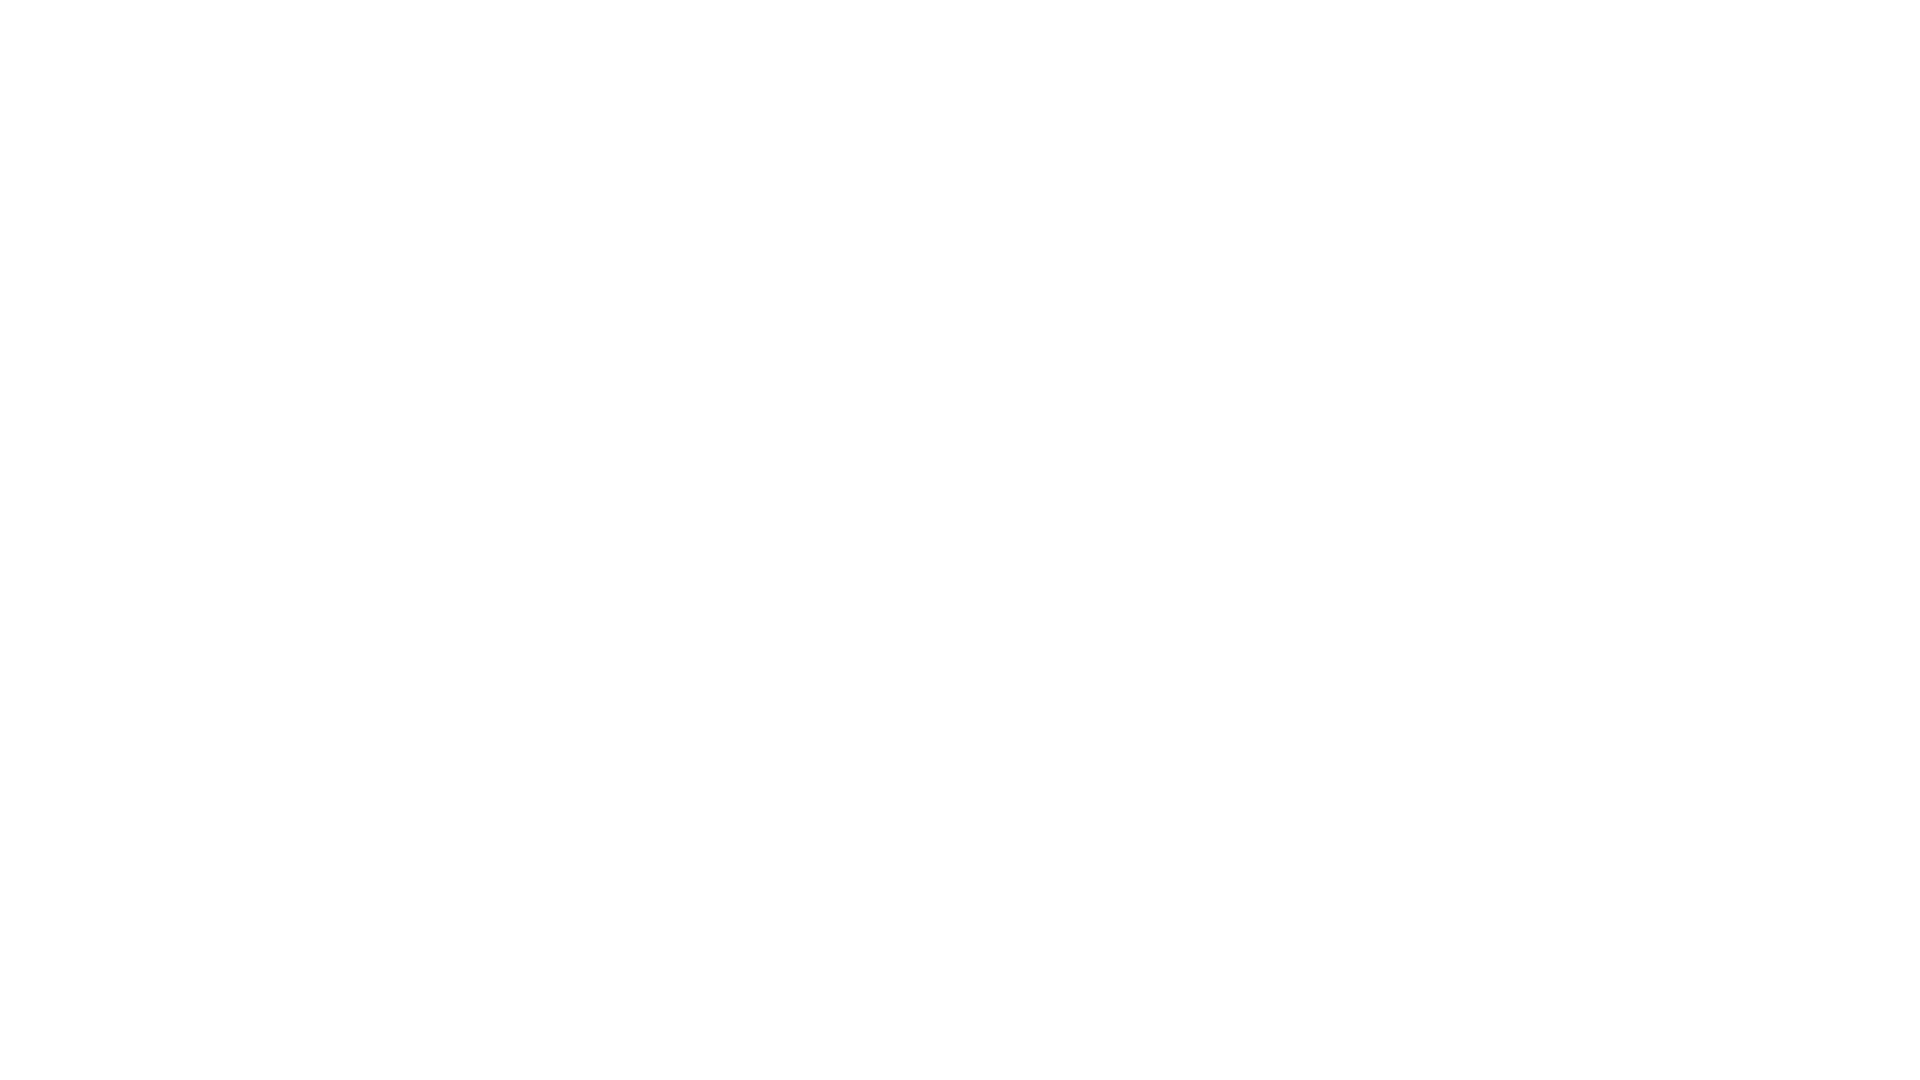

Waited 1 second for infinite scroll content to load (iteration 9/10)
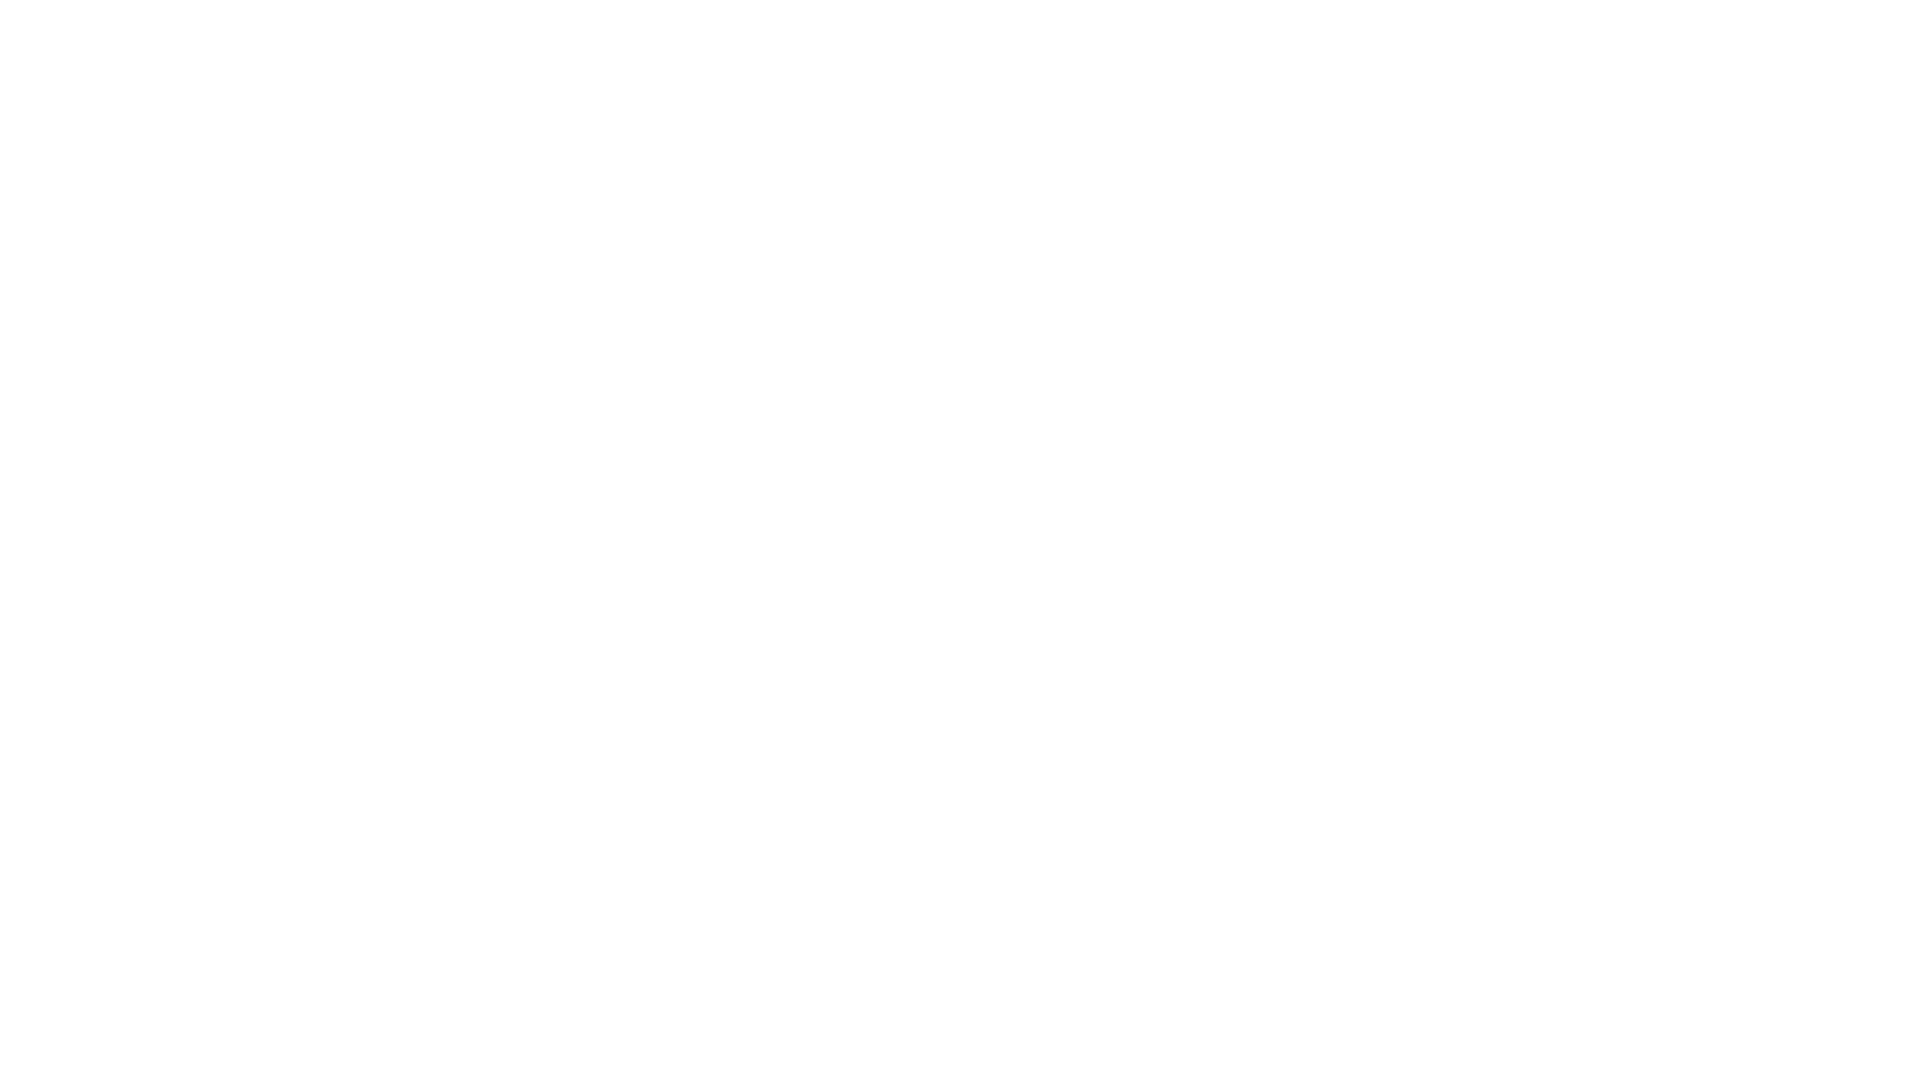

Scrolled down 250 pixels (iteration 10/10)
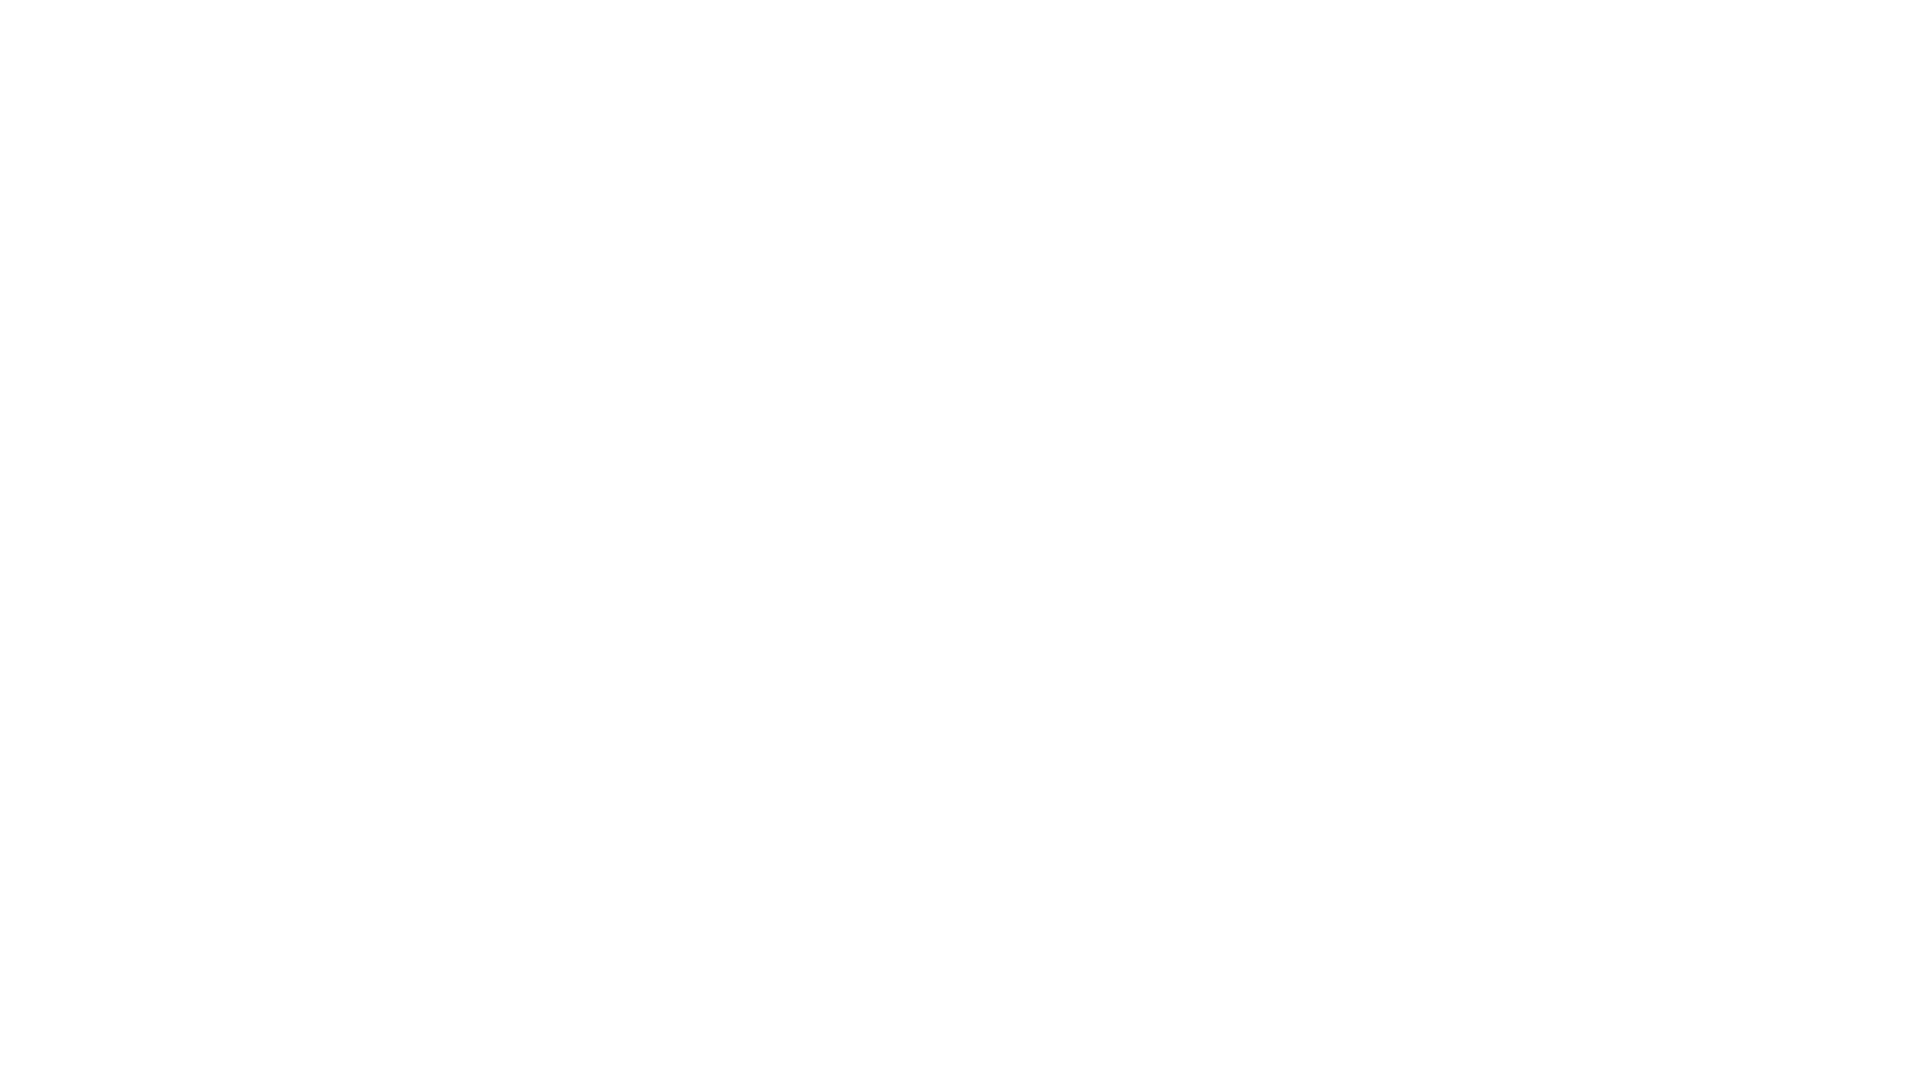

Waited 1 second for infinite scroll content to load (iteration 10/10)
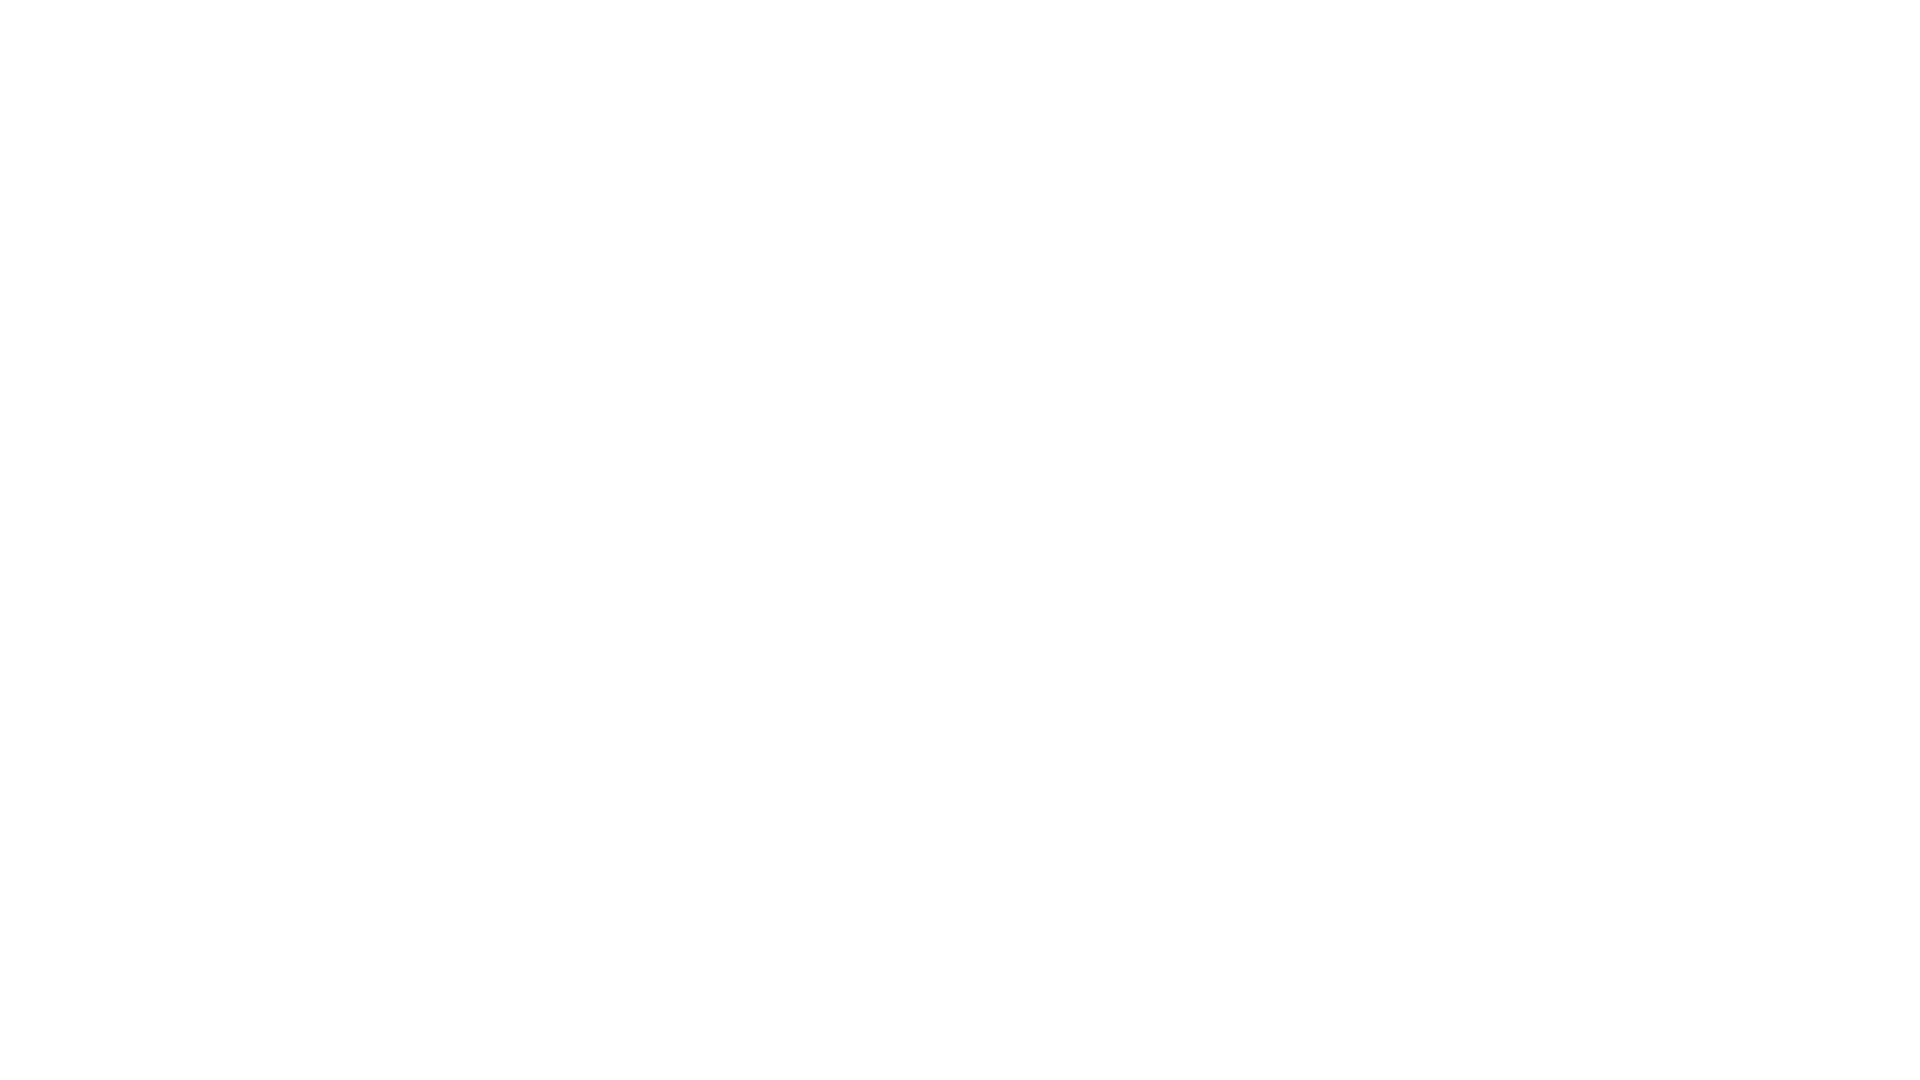

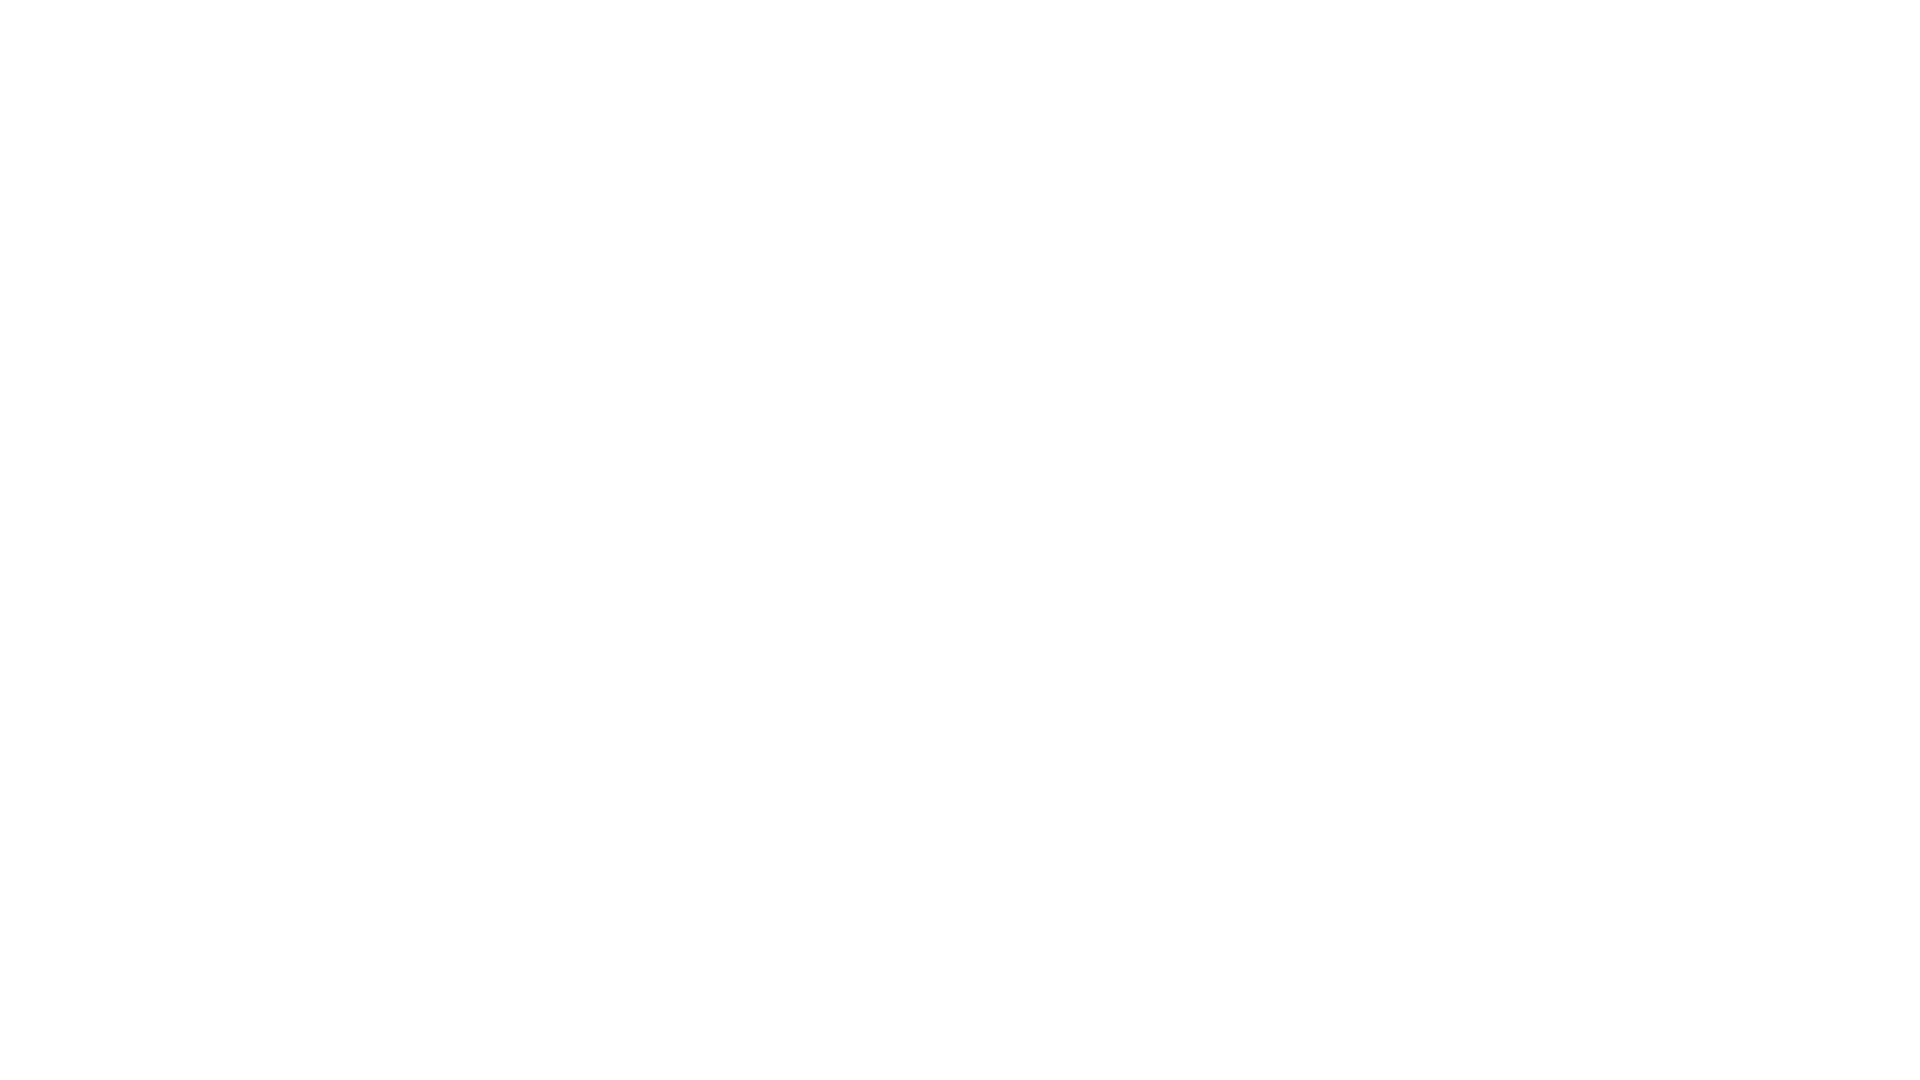